Tests table pagination and checkbox interaction by navigating through pages, reading table data for odd-numbered IDs, and clicking corresponding checkboxes

Starting URL: https://testautomationpractice.blogspot.com/

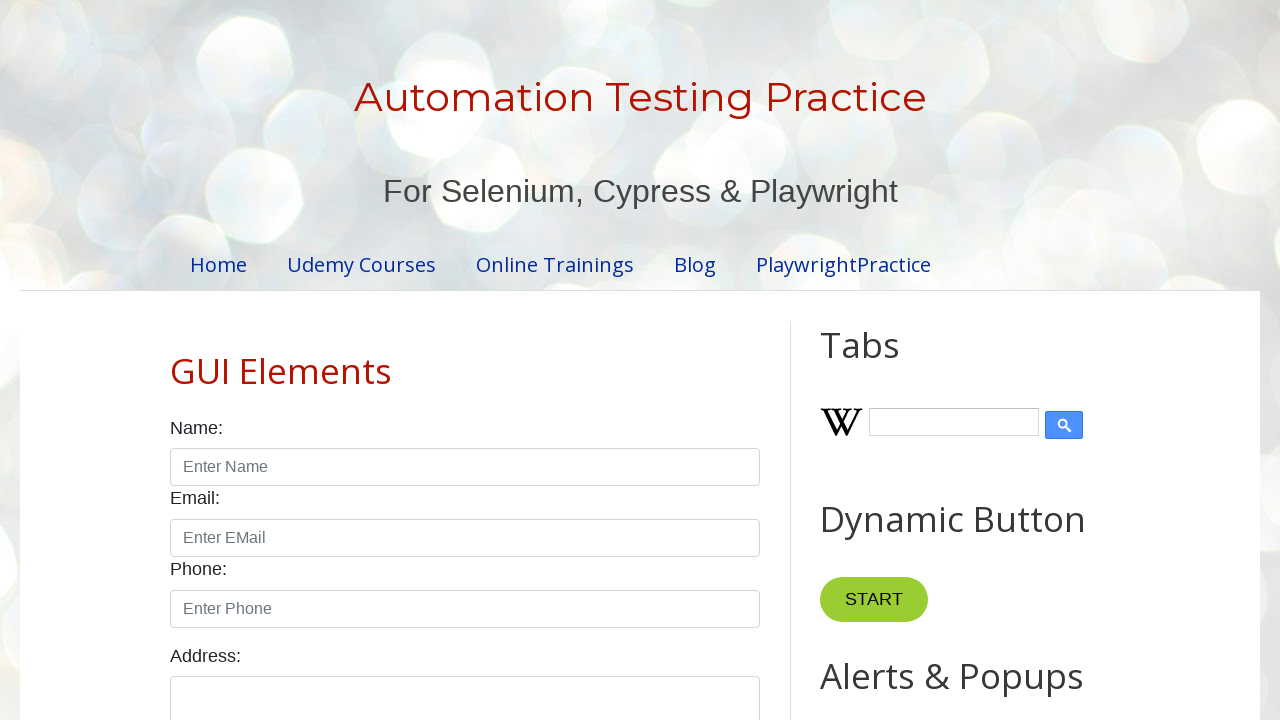

Scrolled down 1600px to reveal table section
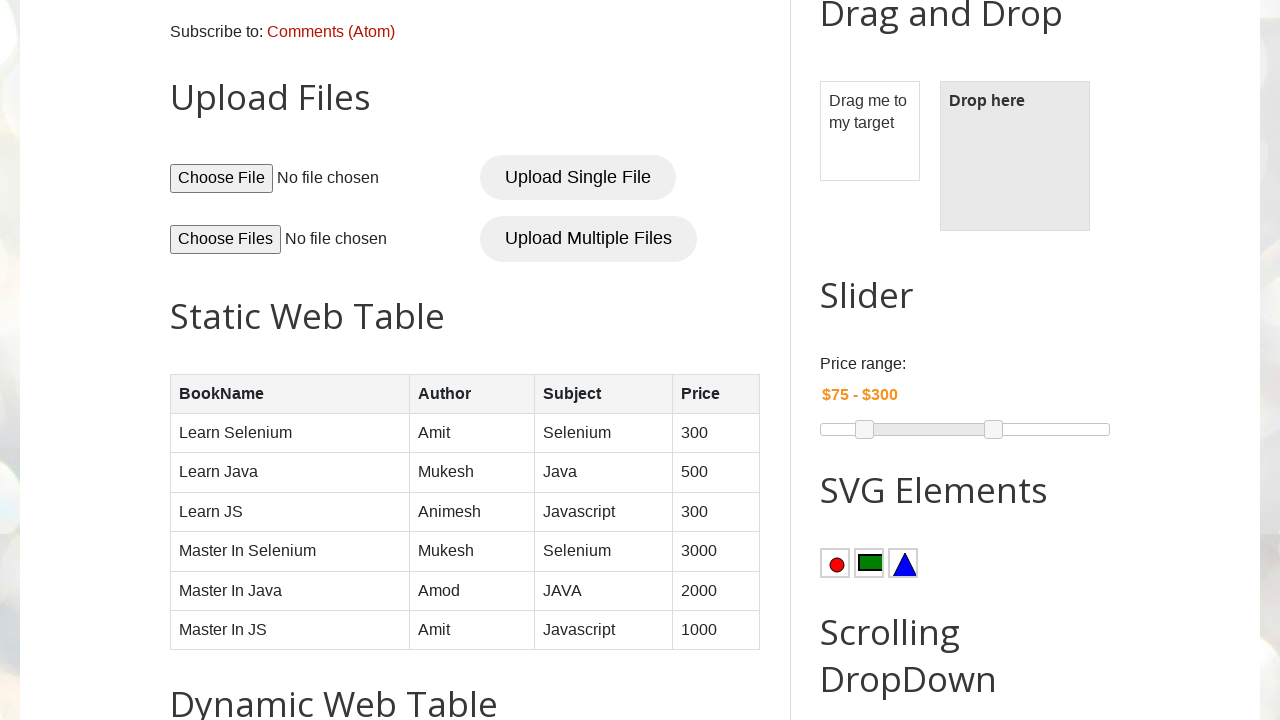

Retrieved all pagination page number elements
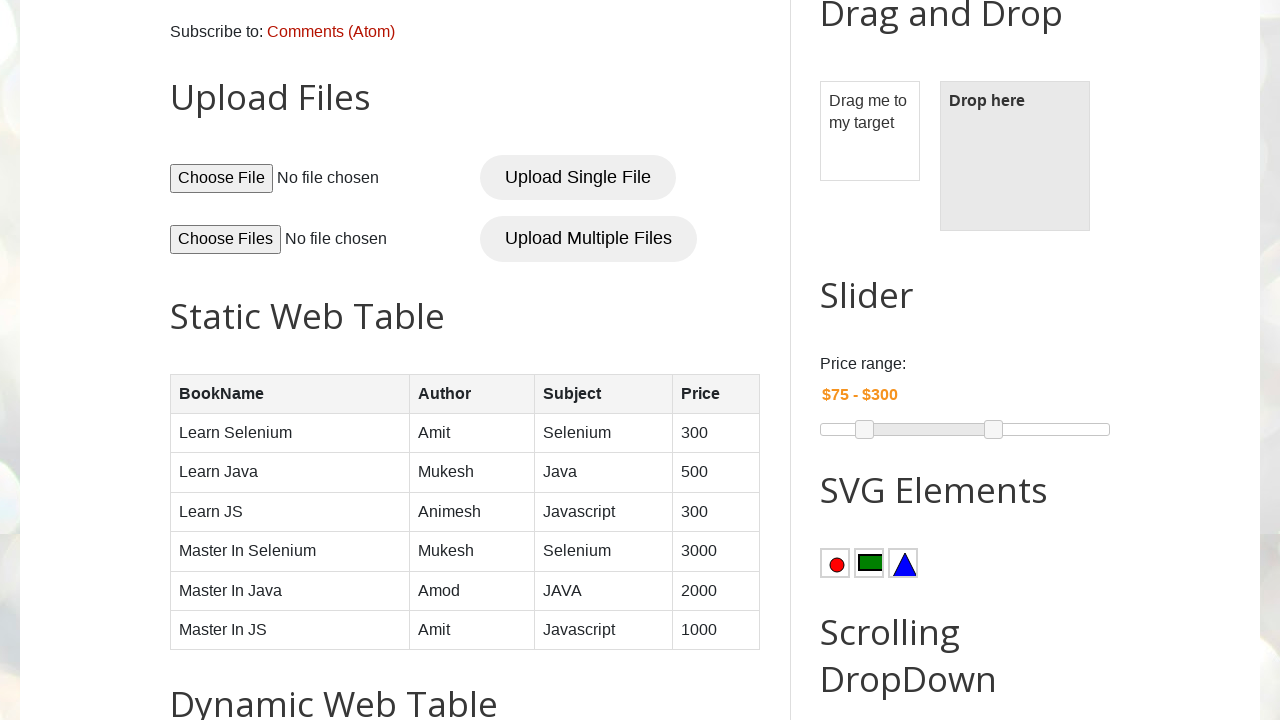

Clicked pagination page 1 at (416, 361) on //*[@id='pagination']/li[1]
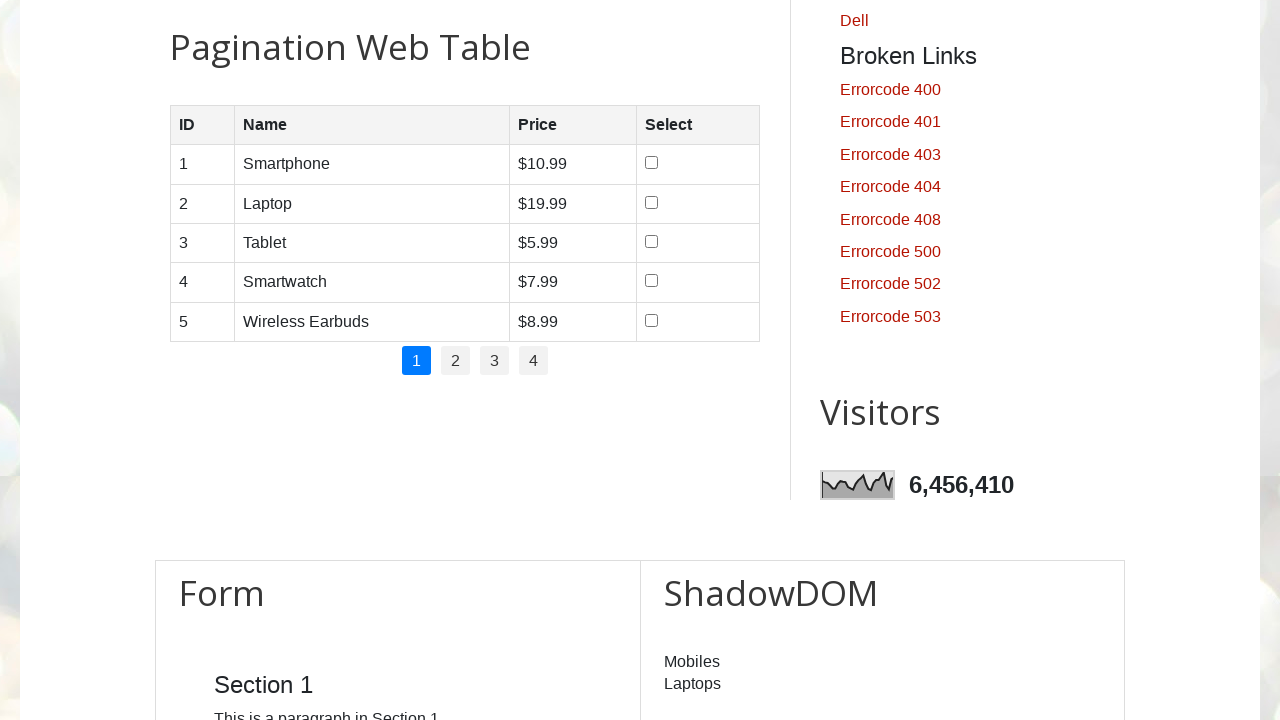

Waited 1500ms for table to update after page navigation
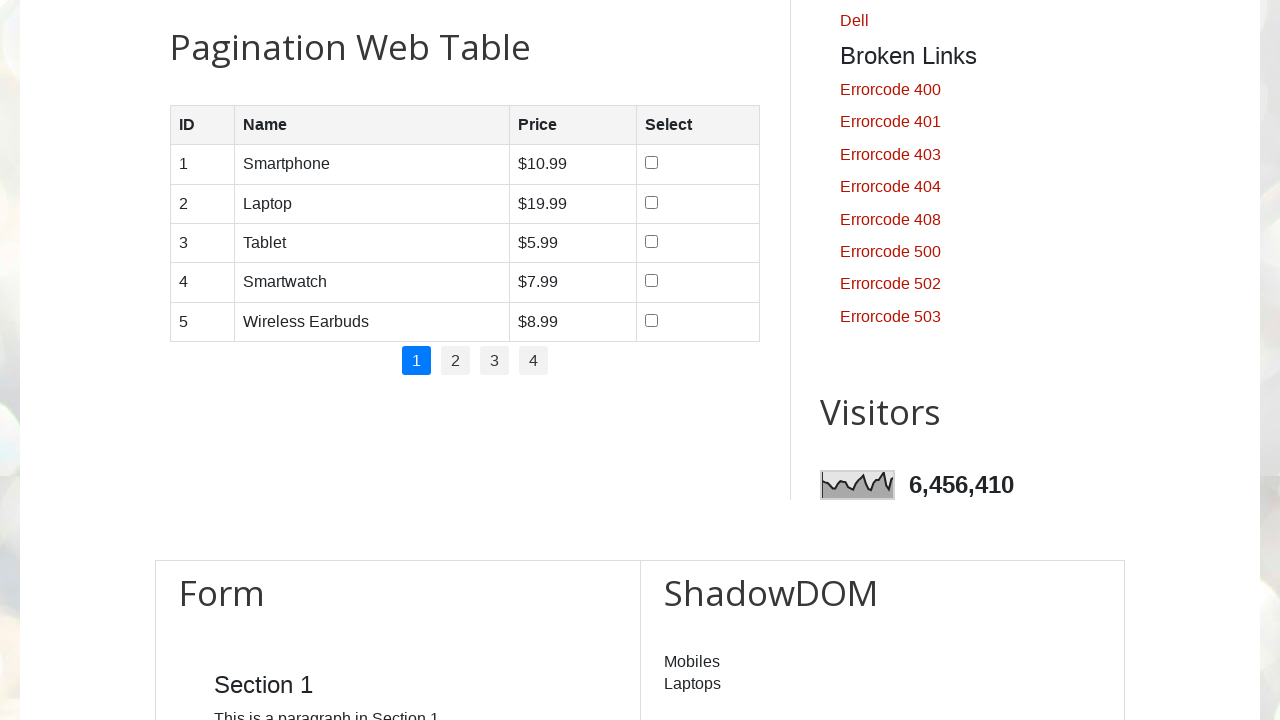

Counted 5 rows in current page table
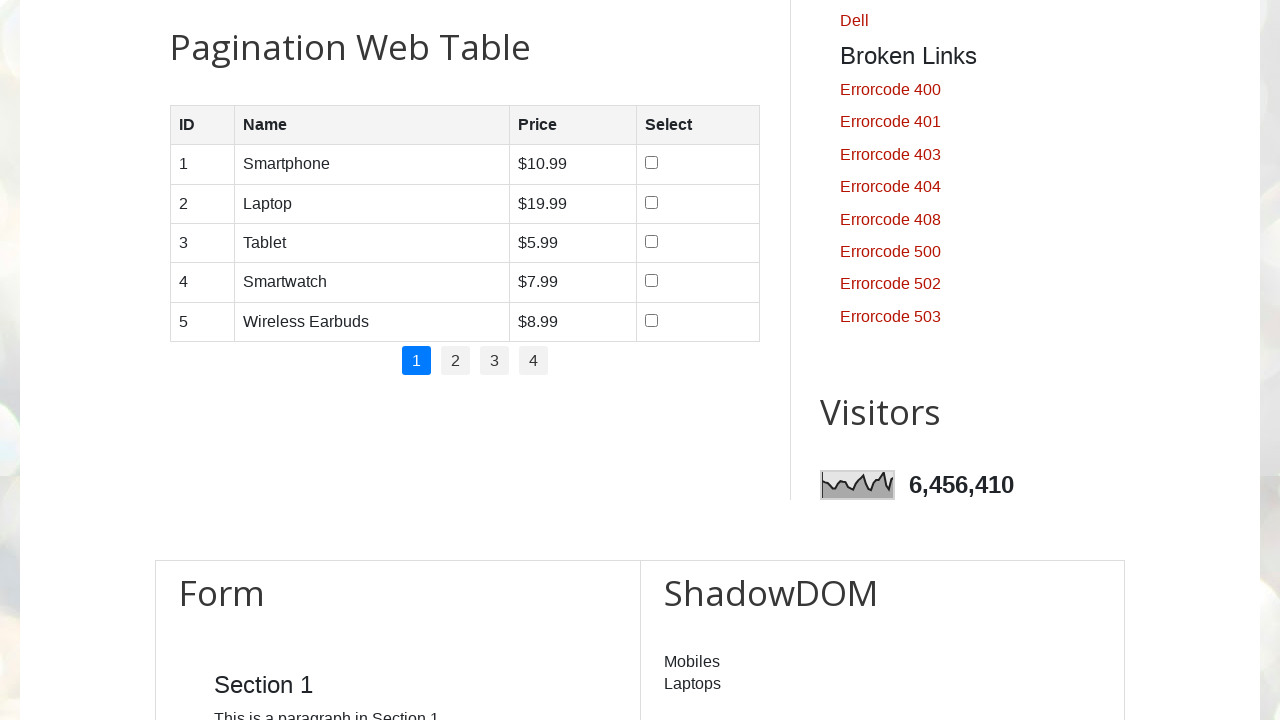

Retrieved ID text from row 1 column 1: 1
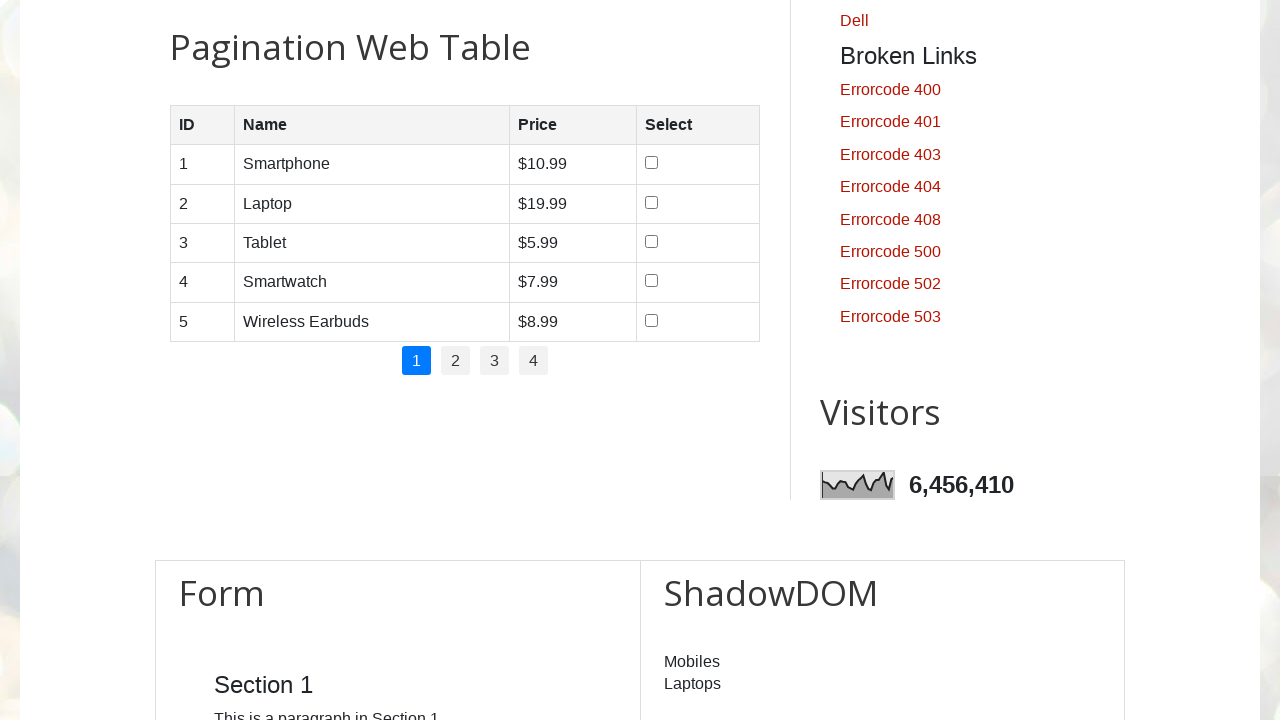

Retrieved name from row 1 column 2: Smartphone
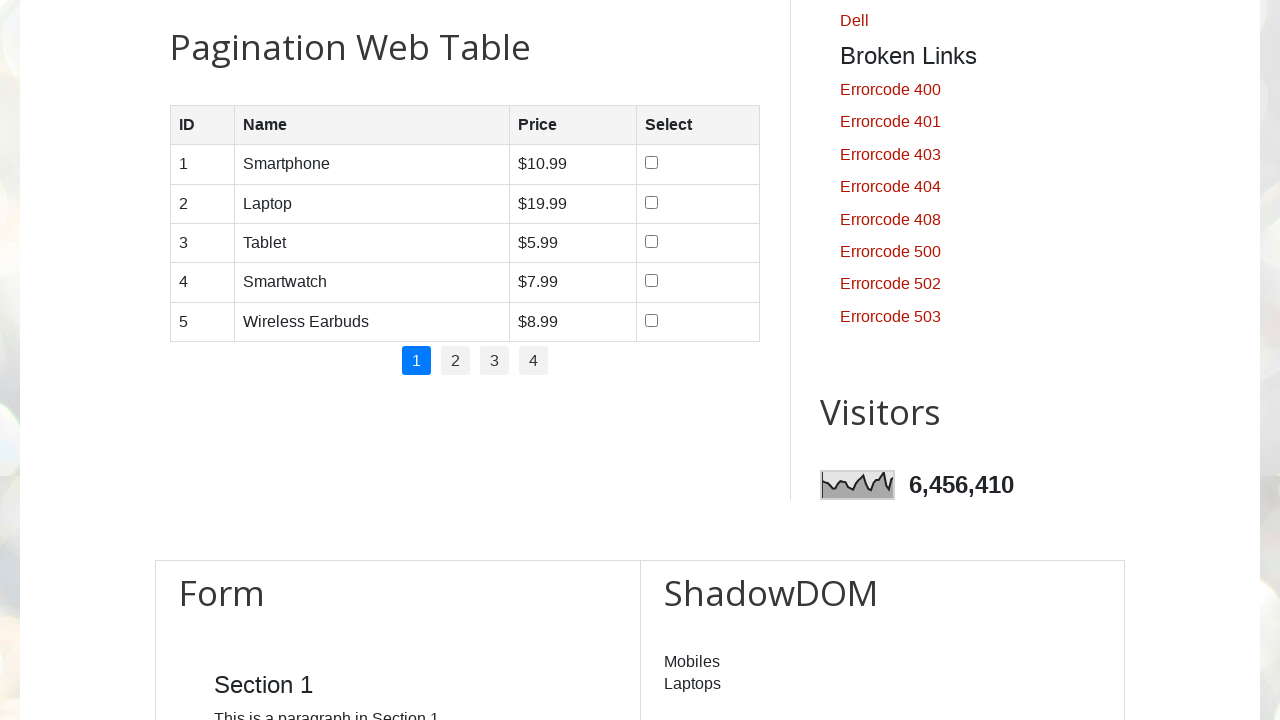

Retrieved price from row 1 column 3: $10.99
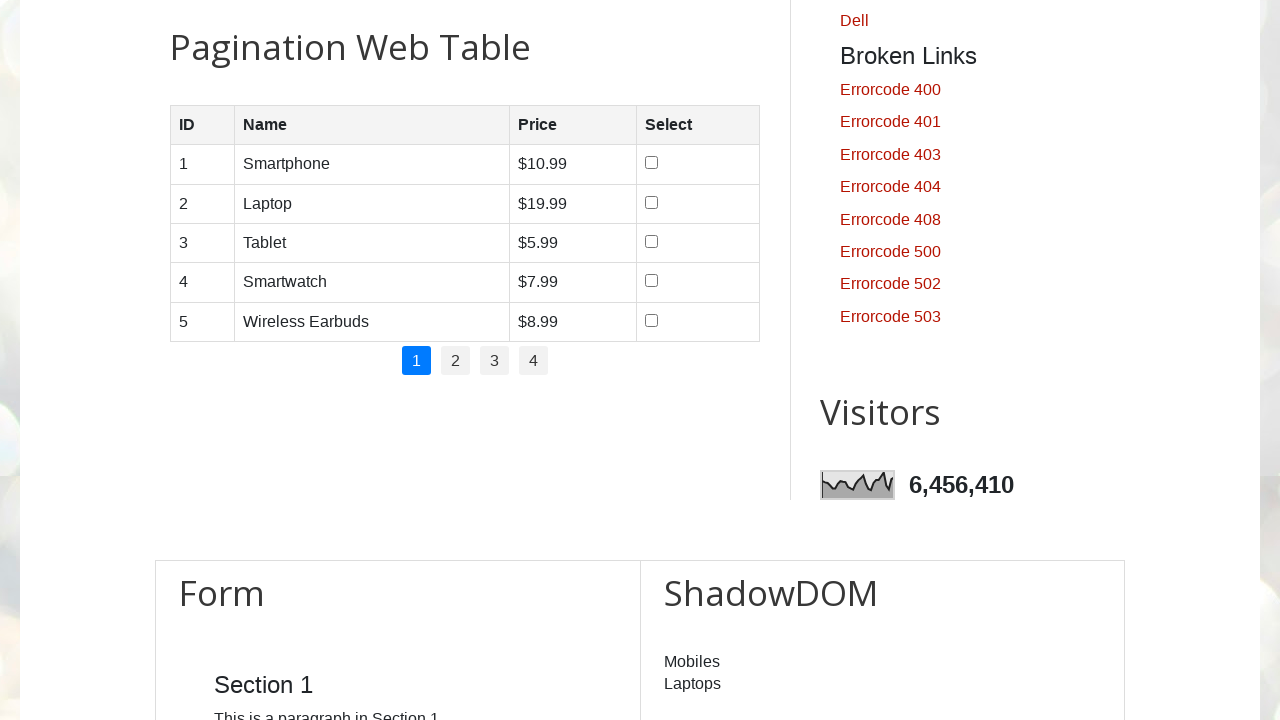

Clicked checkbox for odd ID 1 (row 1) at (651, 163) on //*[@id='productTable']/tbody/tr[1]/td[4]/input
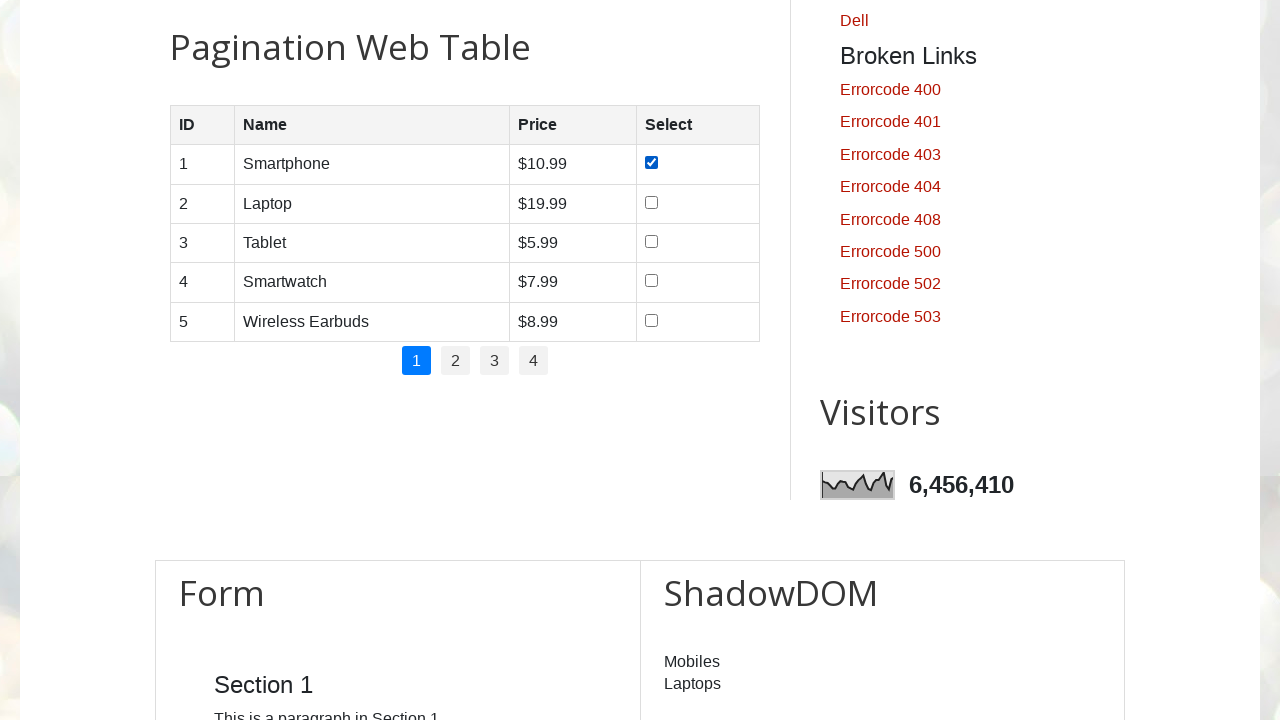

Retrieved ID text from row 2 column 1: 2
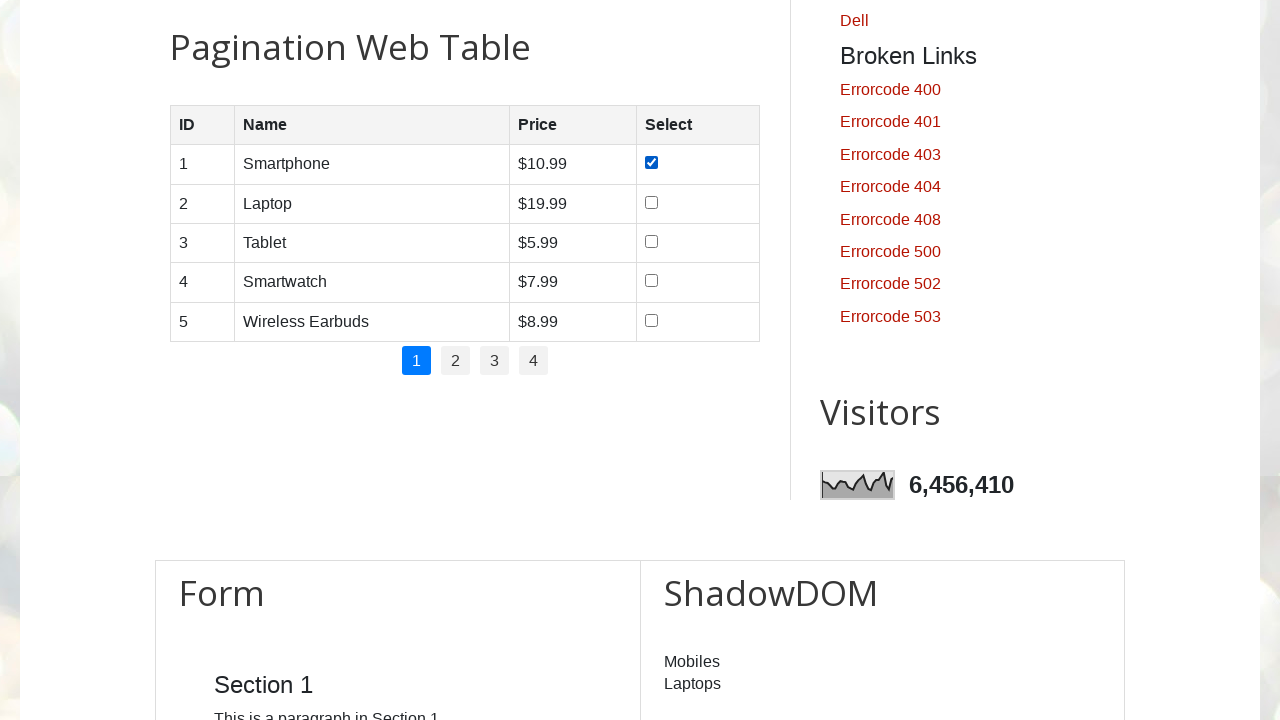

Retrieved ID text from row 3 column 1: 3
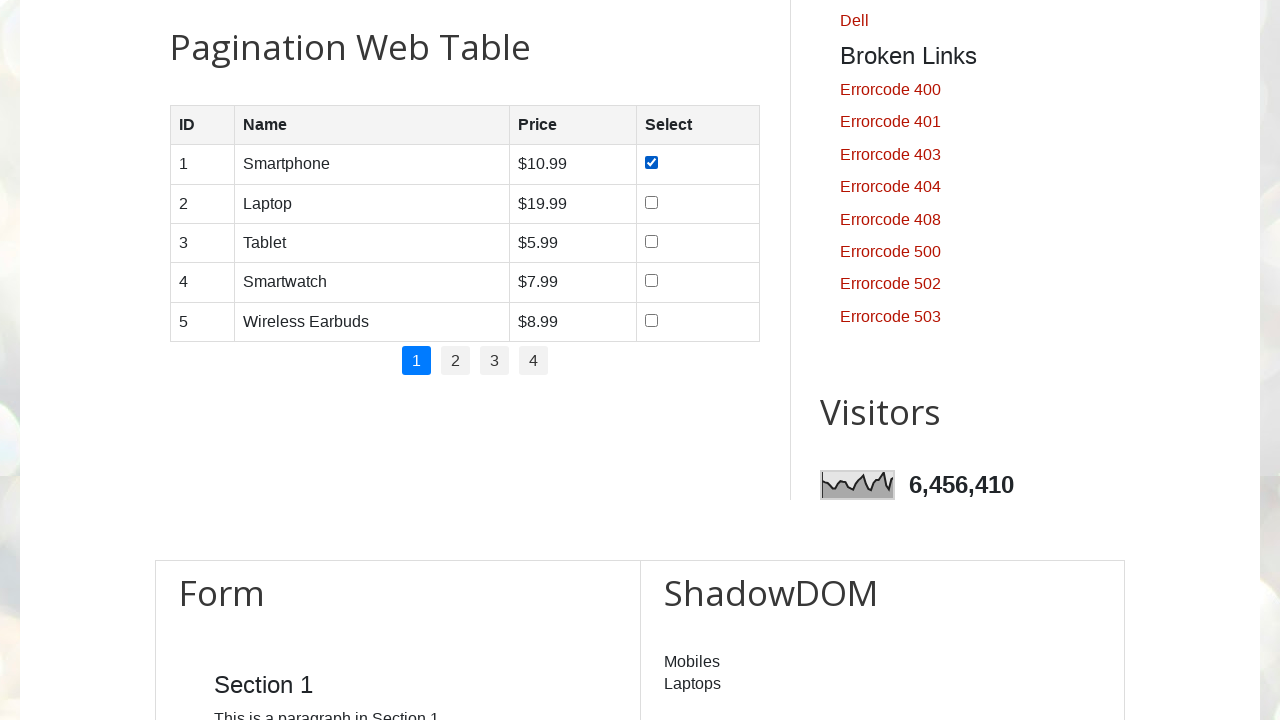

Retrieved name from row 3 column 2: Tablet 
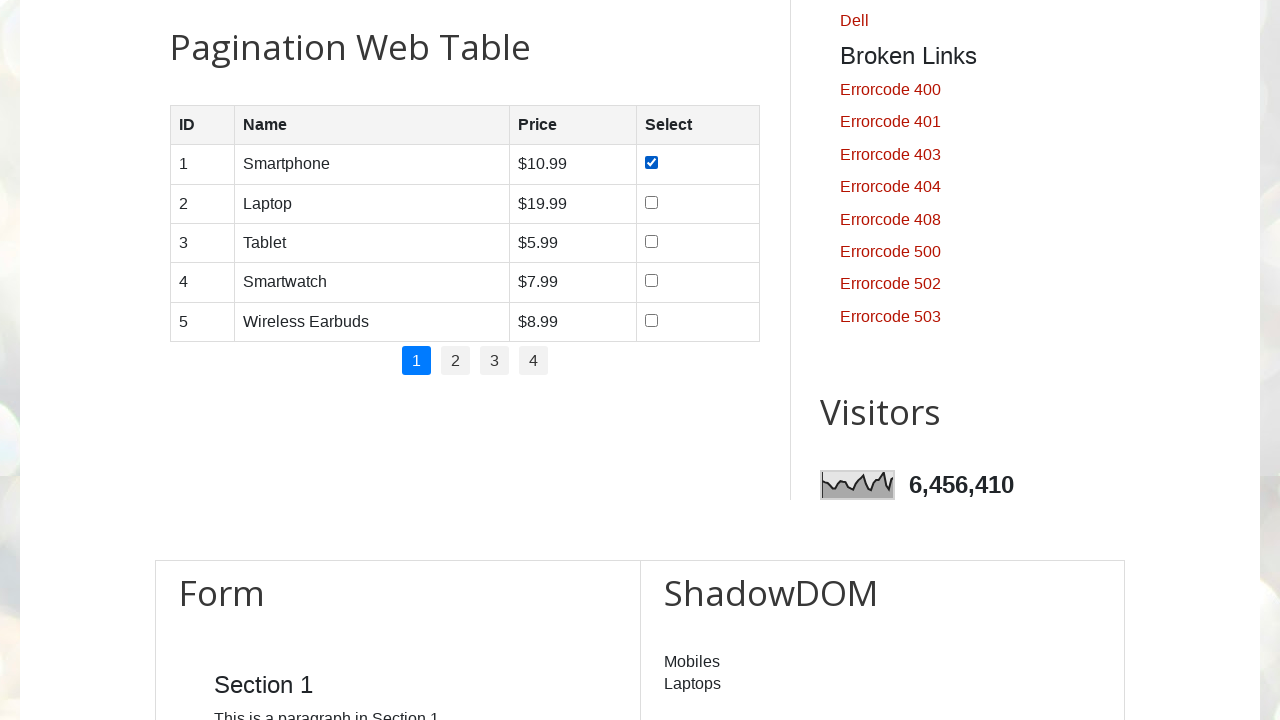

Retrieved price from row 3 column 3: $5.99
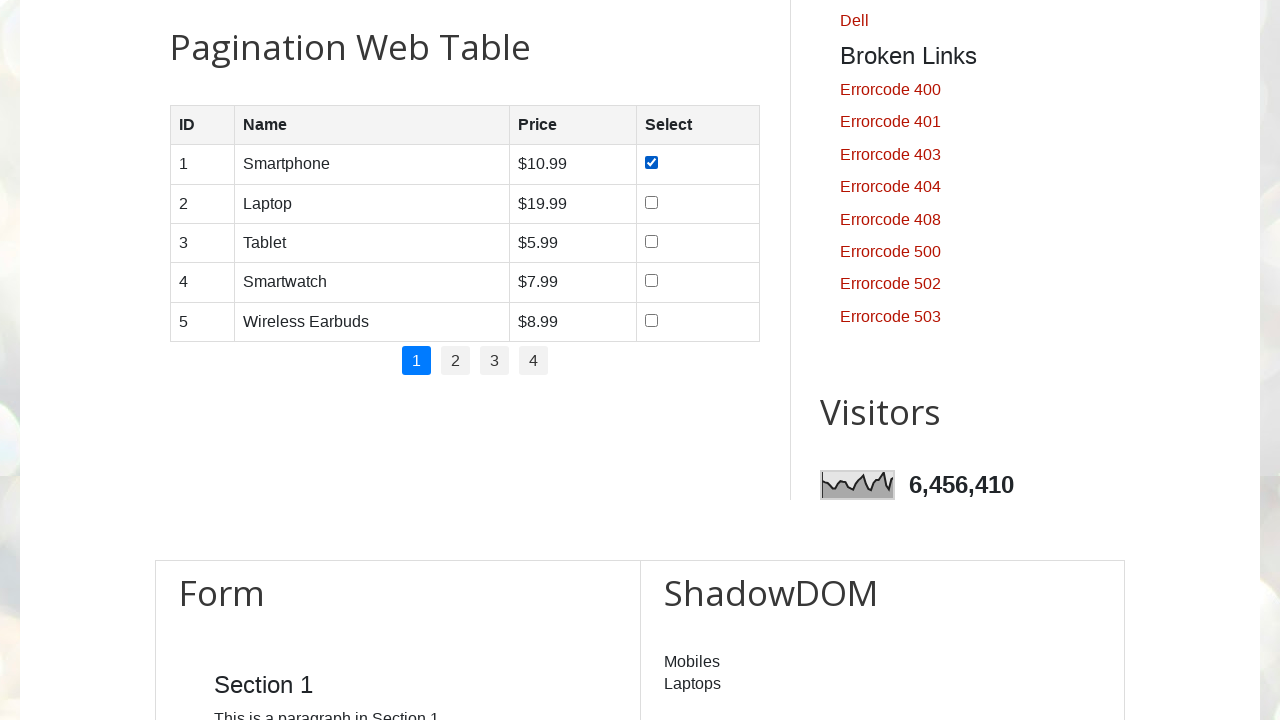

Clicked checkbox for odd ID 3 (row 3) at (651, 241) on //*[@id='productTable']/tbody/tr[3]/td[4]/input
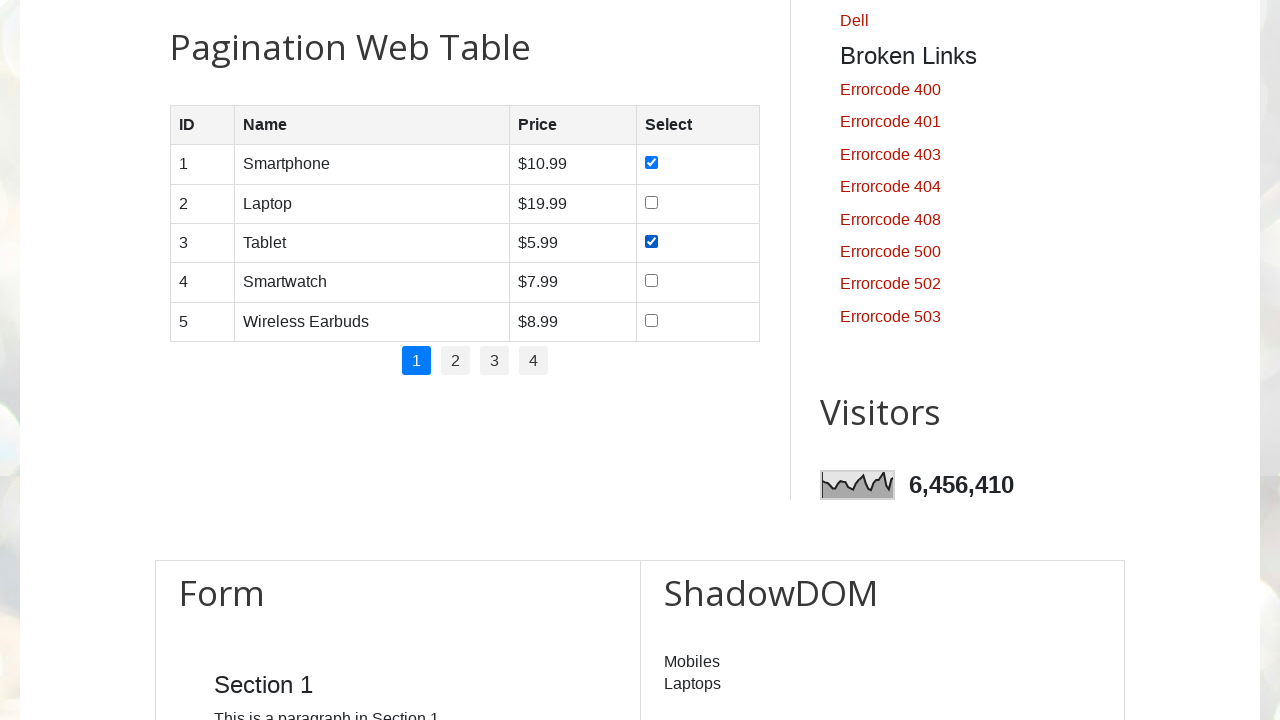

Retrieved ID text from row 4 column 1: 4
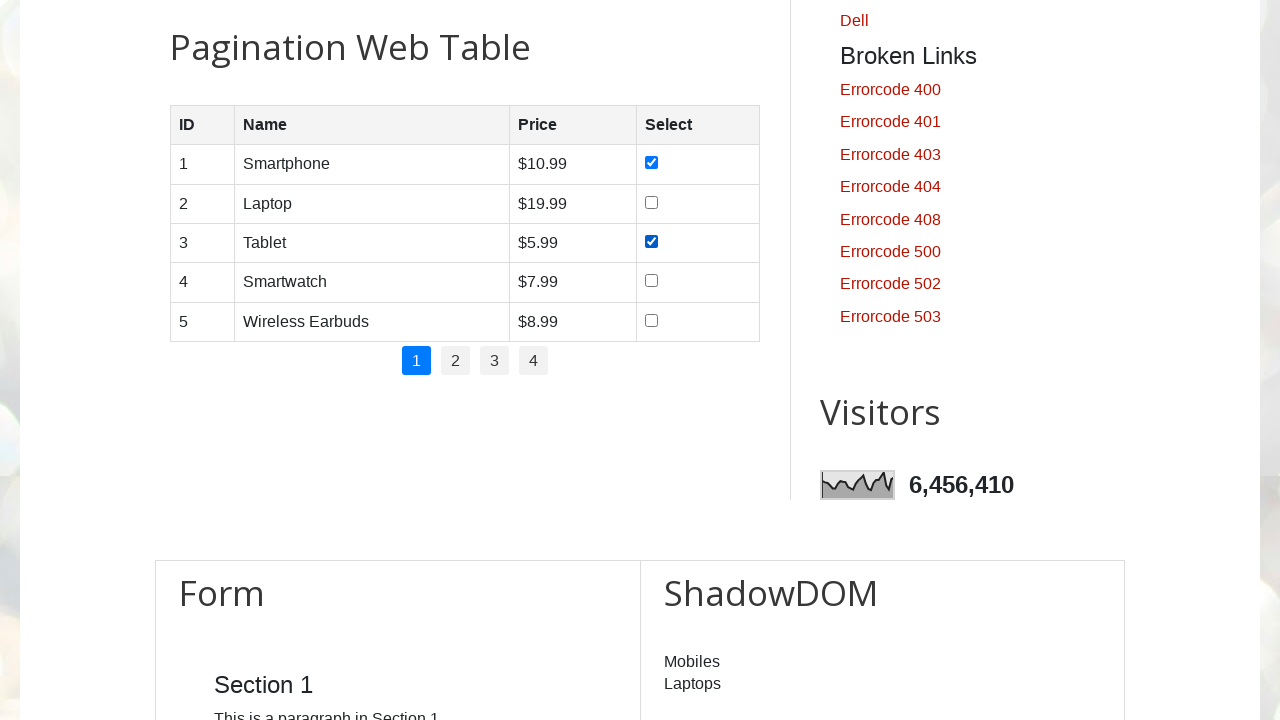

Retrieved ID text from row 5 column 1: 5
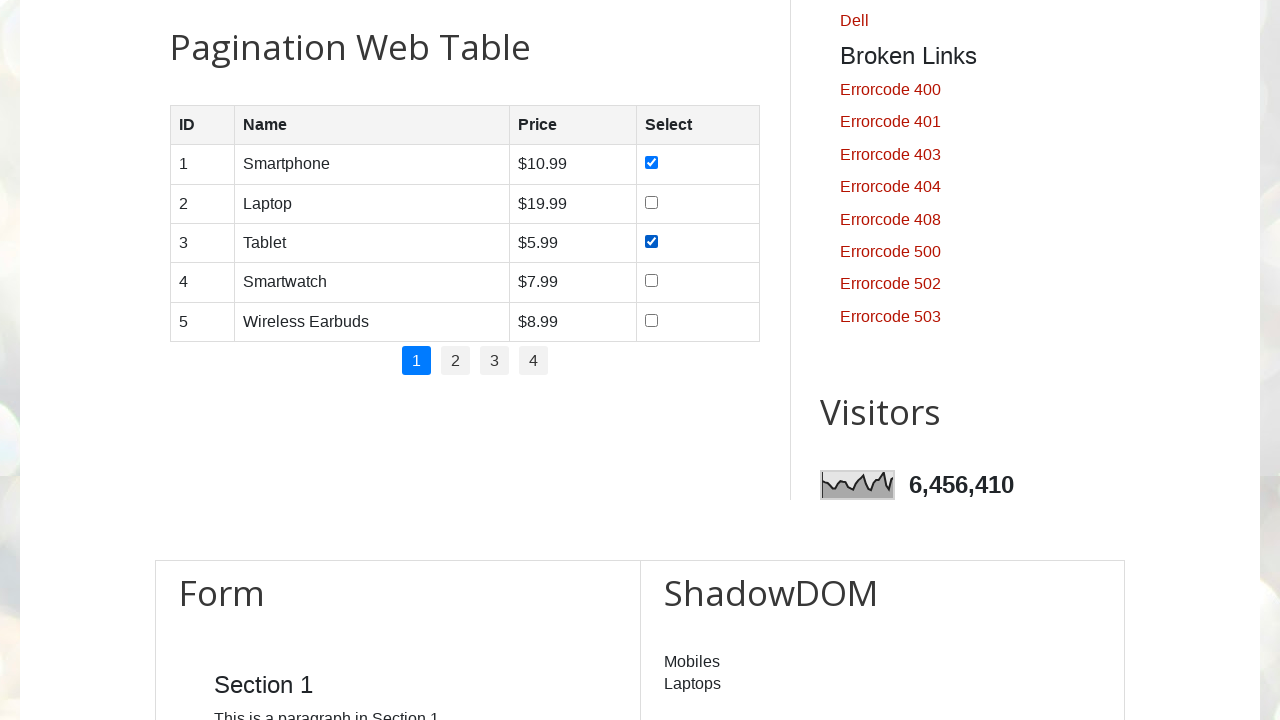

Retrieved name from row 5 column 2: Wireless Earbuds
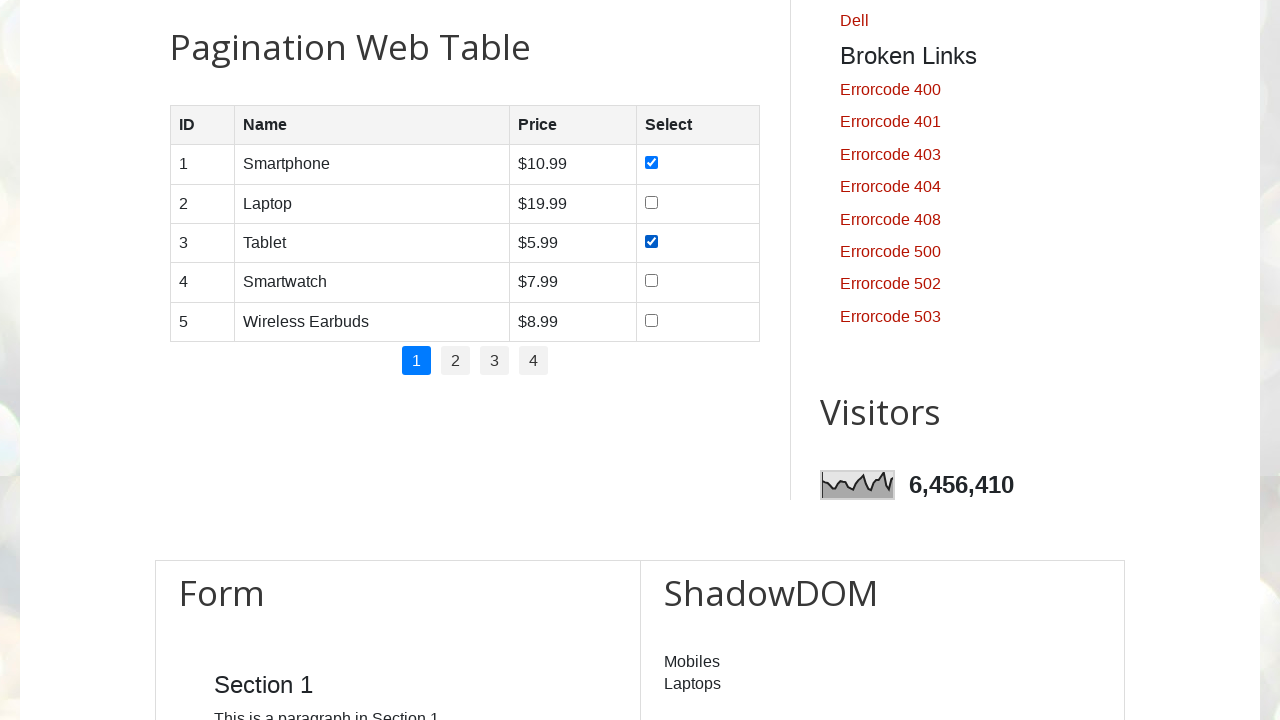

Retrieved price from row 5 column 3: $8.99
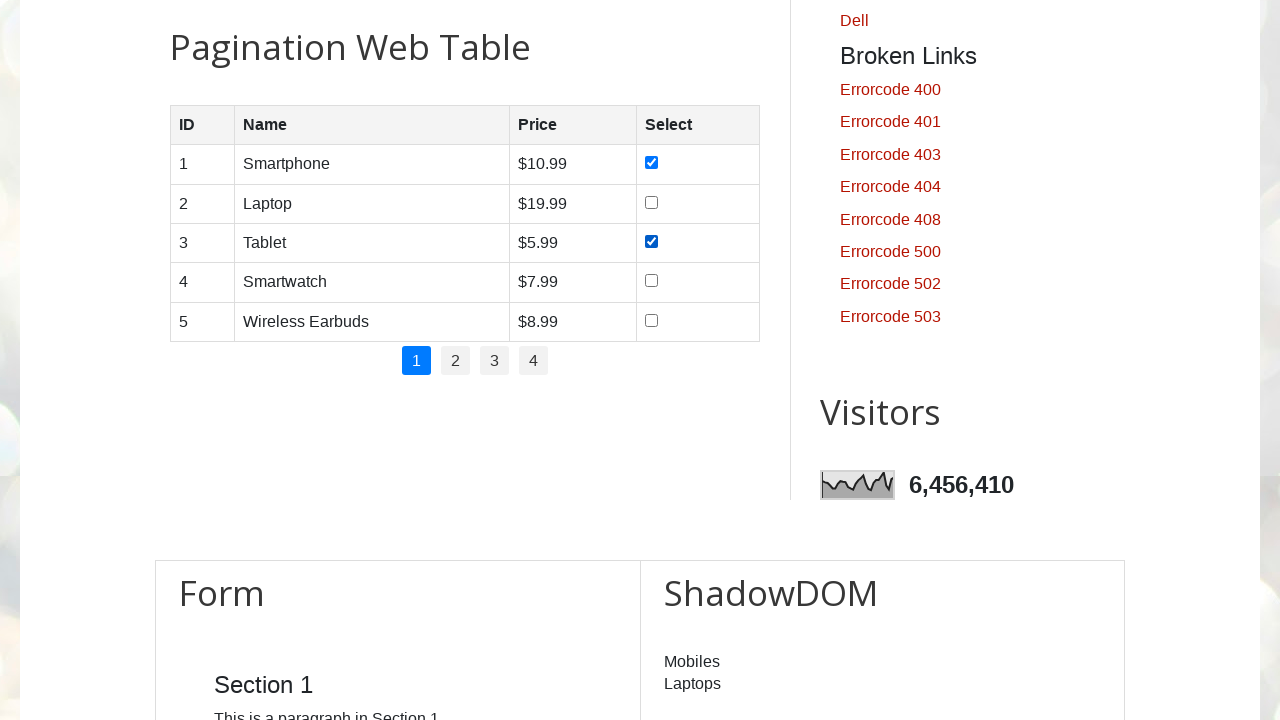

Clicked checkbox for odd ID 5 (row 5) at (651, 320) on //*[@id='productTable']/tbody/tr[5]/td[4]/input
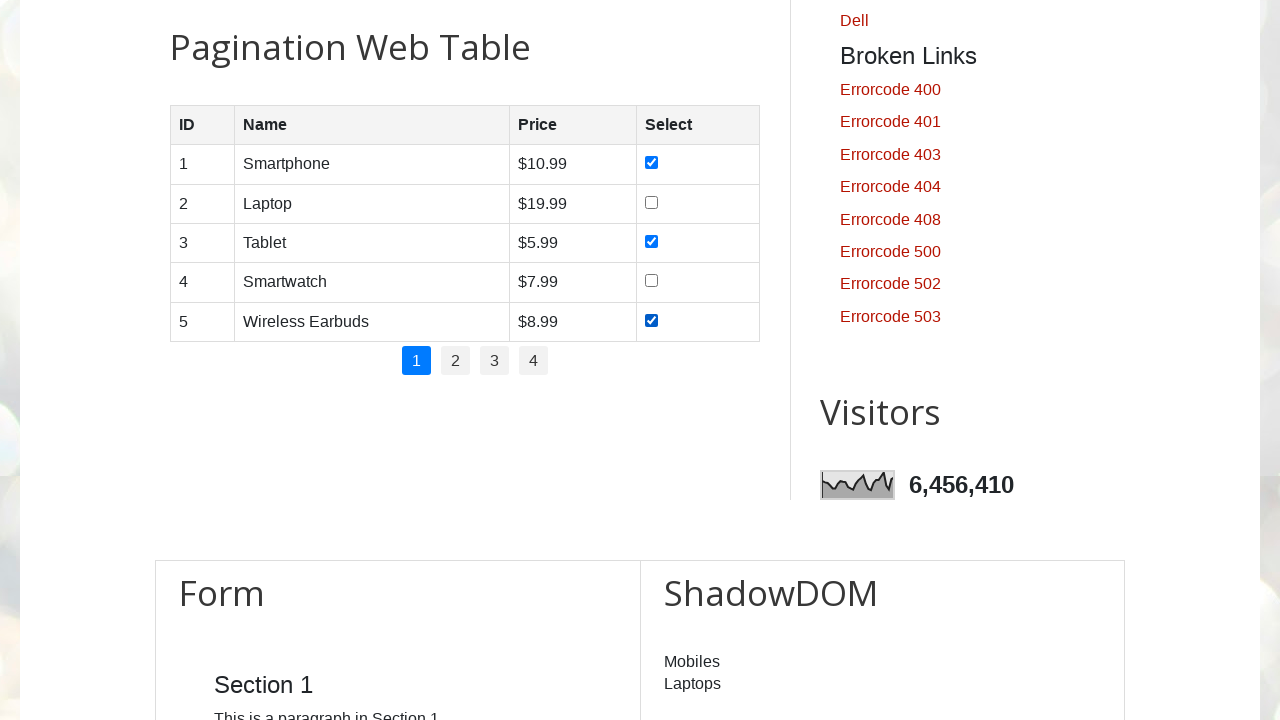

Clicked pagination page 2 at (456, 361) on //*[@id='pagination']/li[2]
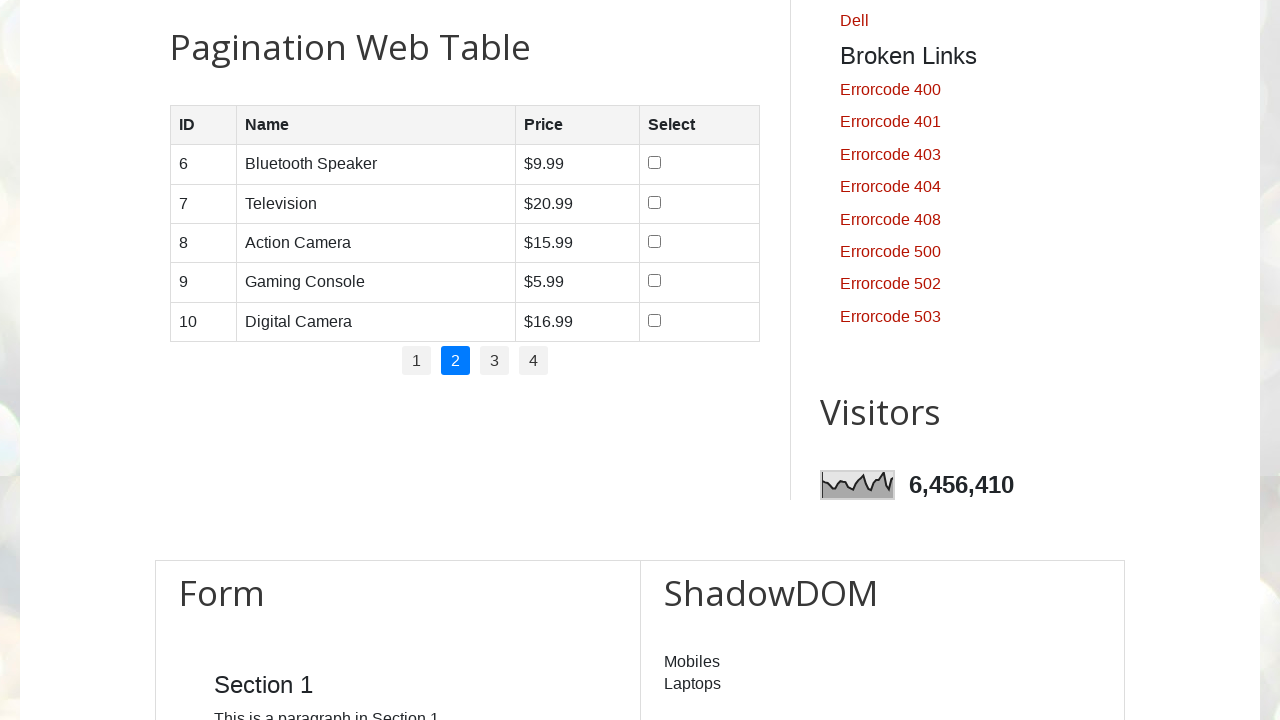

Waited 1500ms for table to update after page navigation
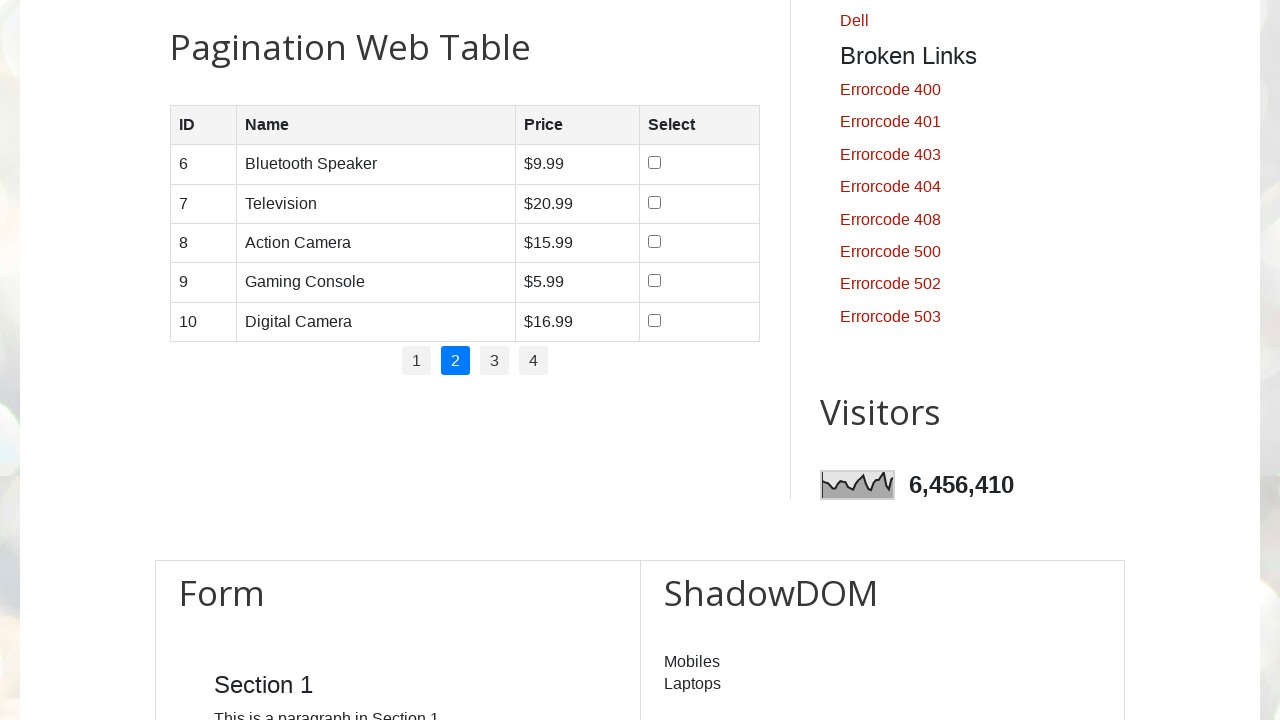

Counted 5 rows in current page table
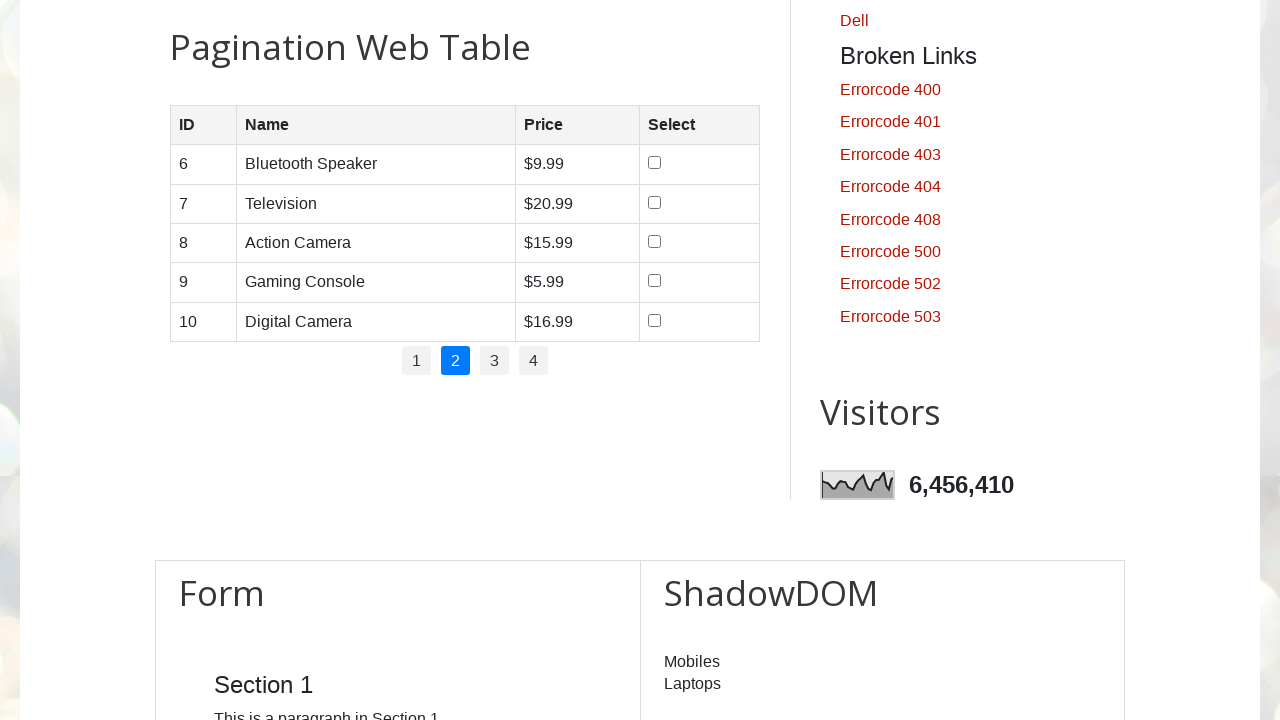

Retrieved ID text from row 1 column 1: 6
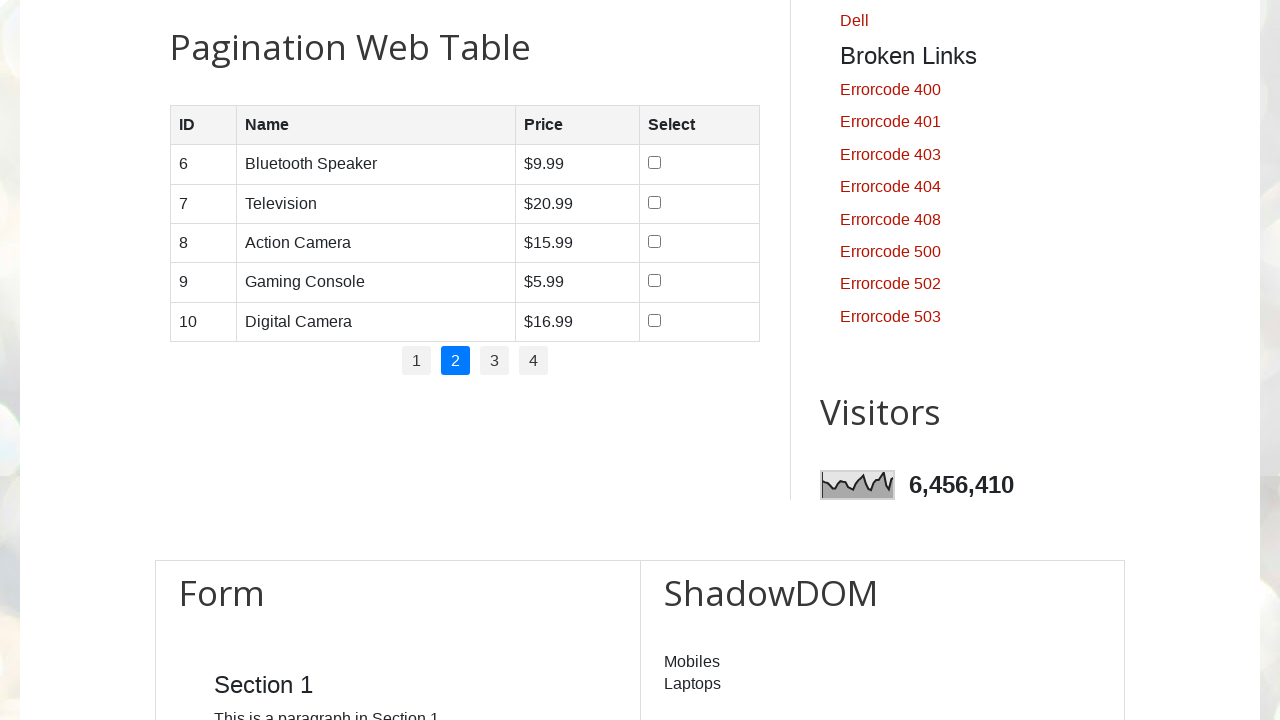

Retrieved ID text from row 2 column 1: 7
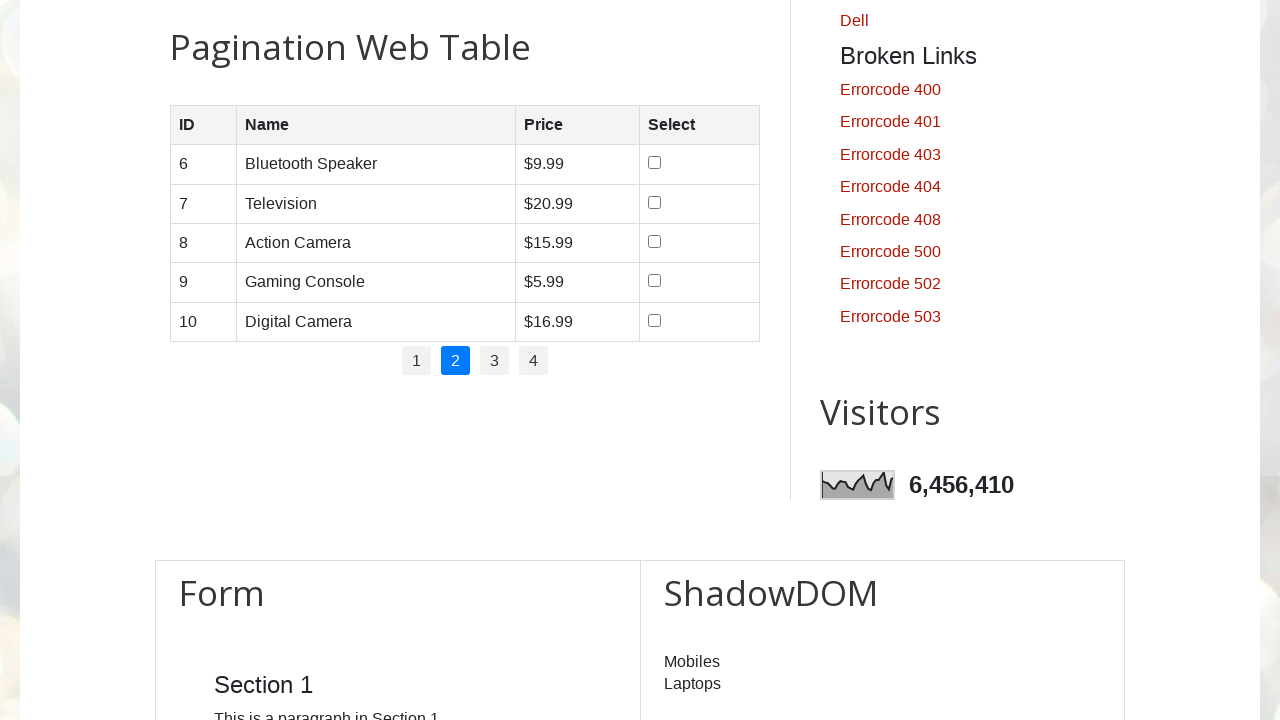

Retrieved name from row 2 column 2: Television
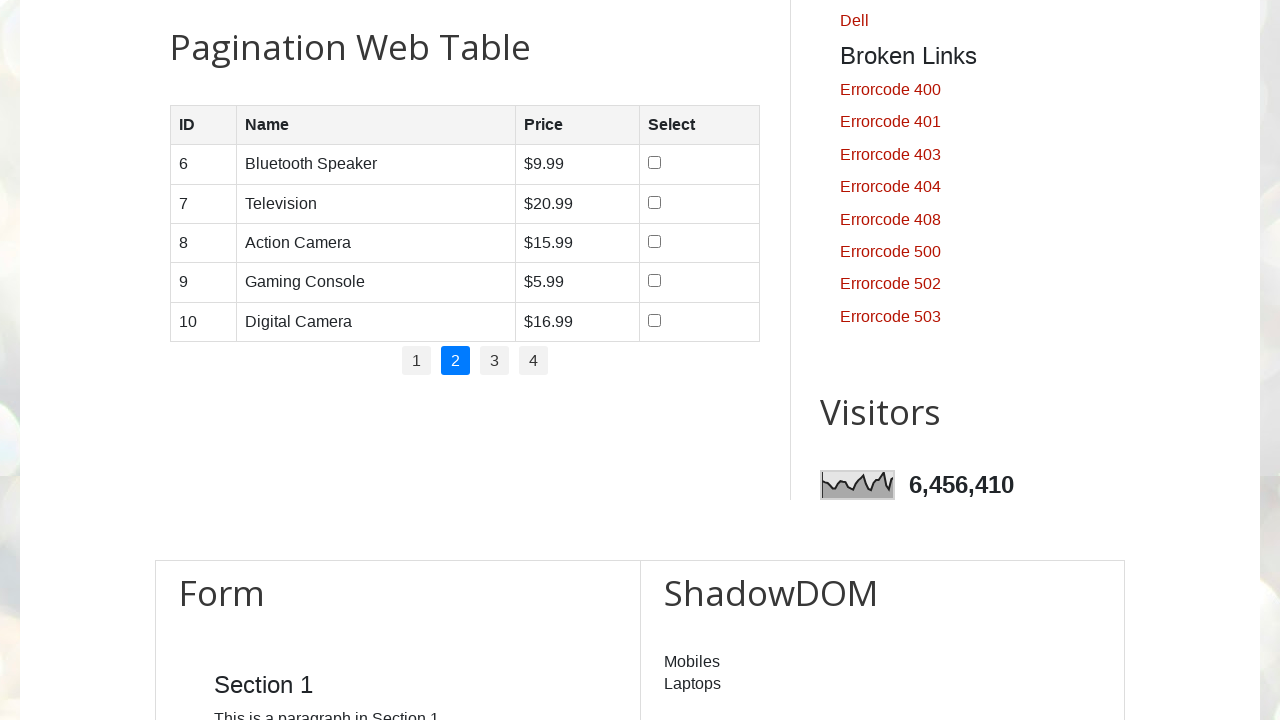

Retrieved price from row 2 column 3: $20.99
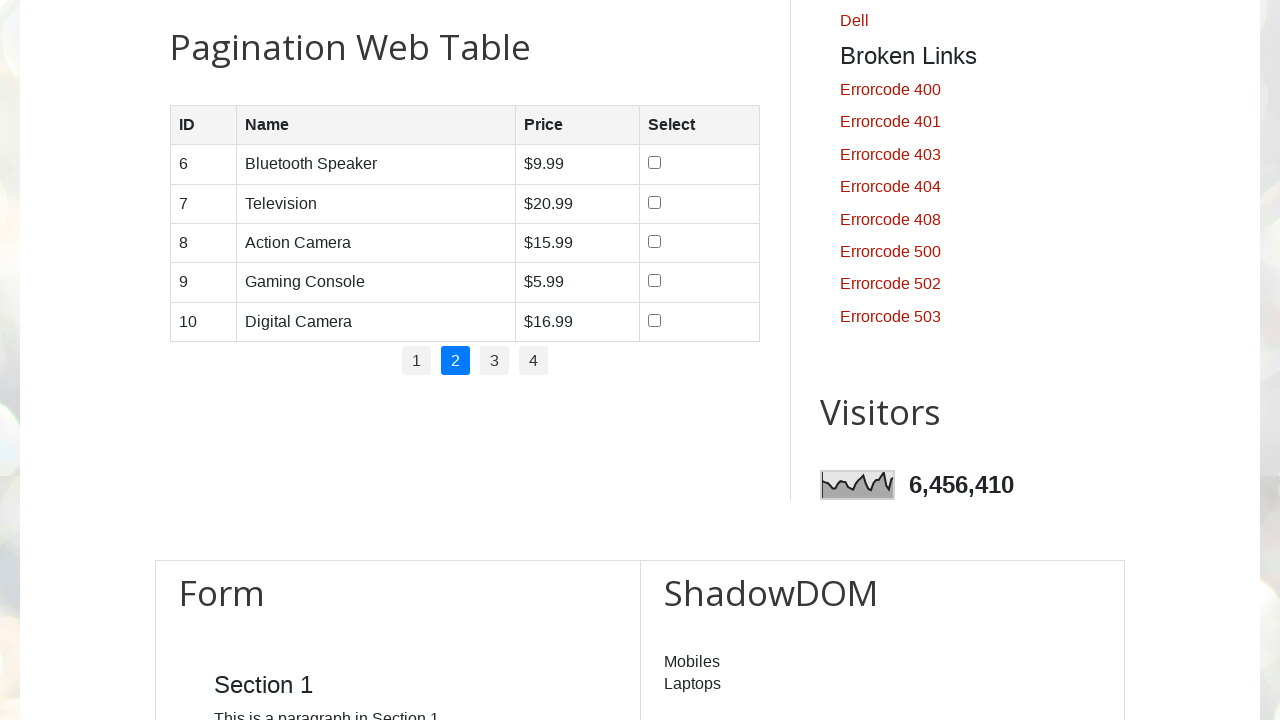

Clicked checkbox for odd ID 7 (row 2) at (654, 202) on //*[@id='productTable']/tbody/tr[2]/td[4]/input
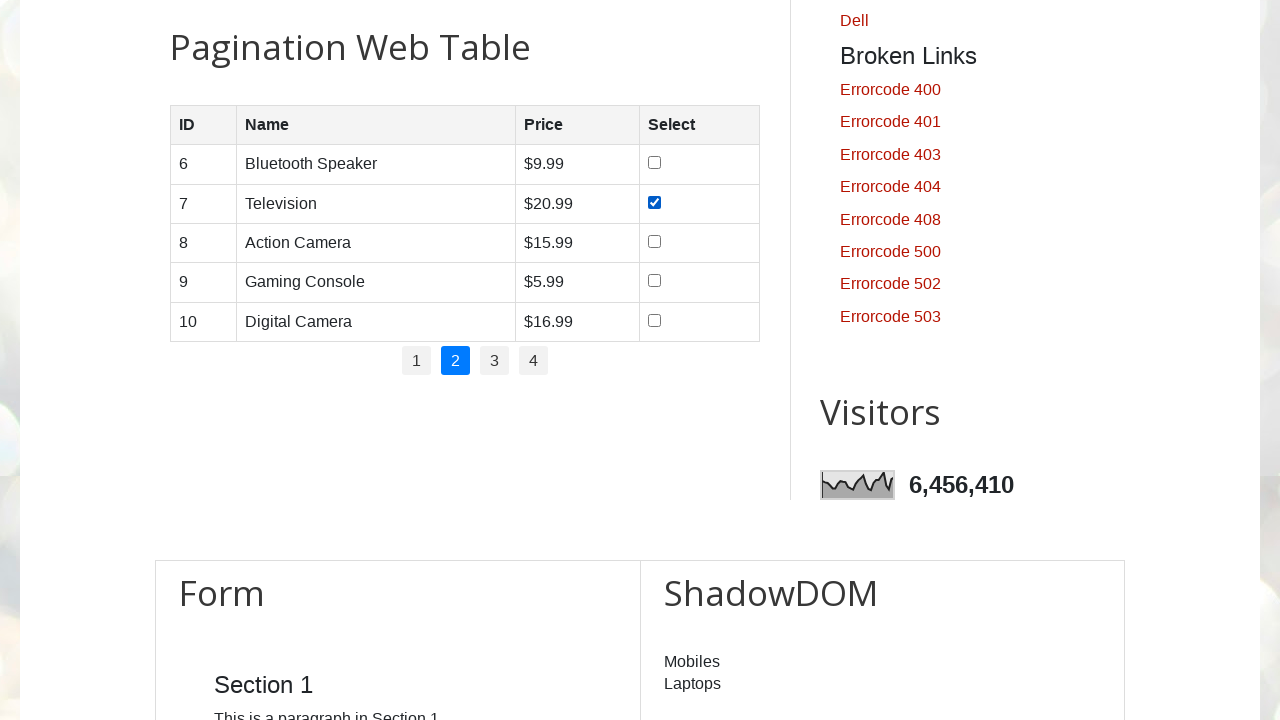

Retrieved ID text from row 3 column 1: 8
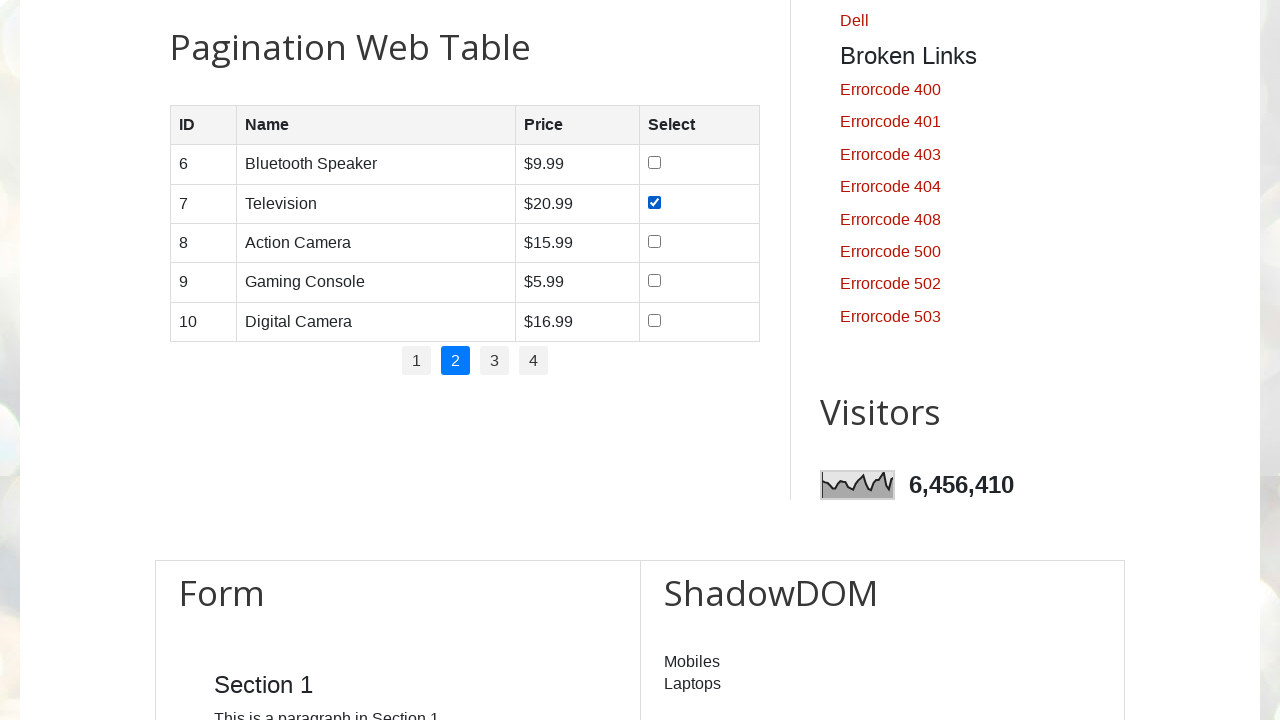

Retrieved ID text from row 4 column 1: 9
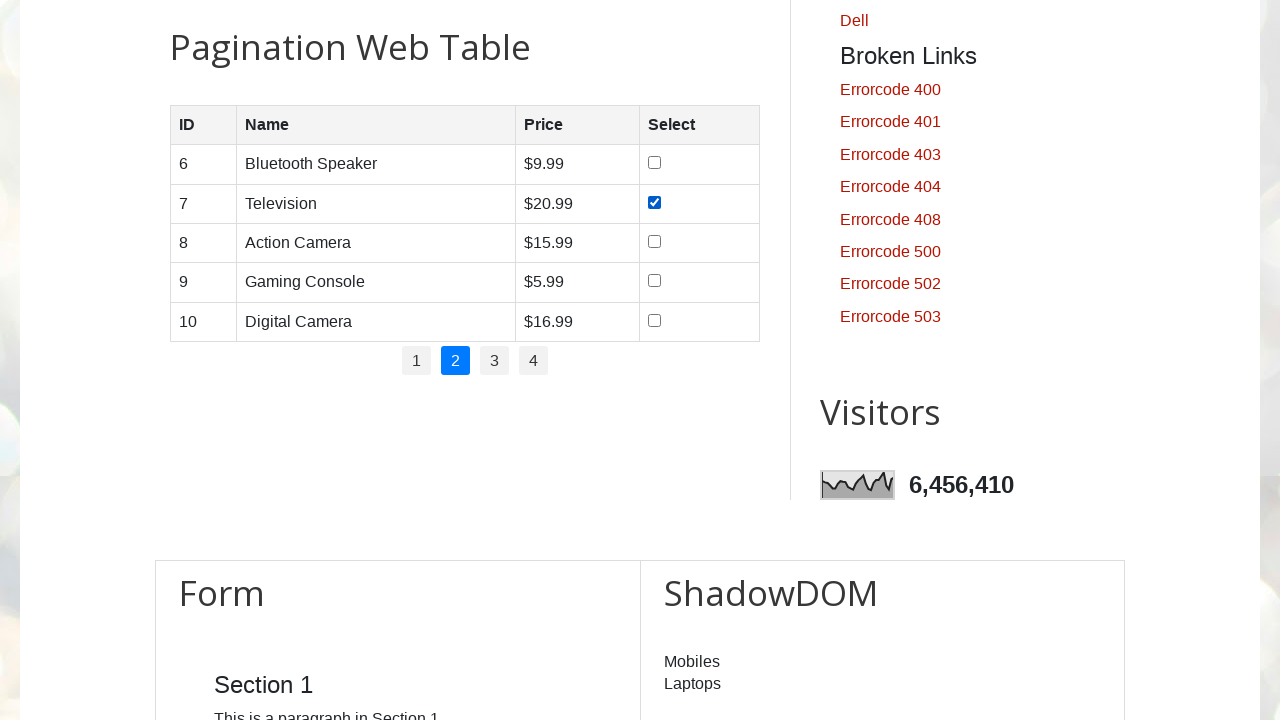

Retrieved name from row 4 column 2: Gaming Console
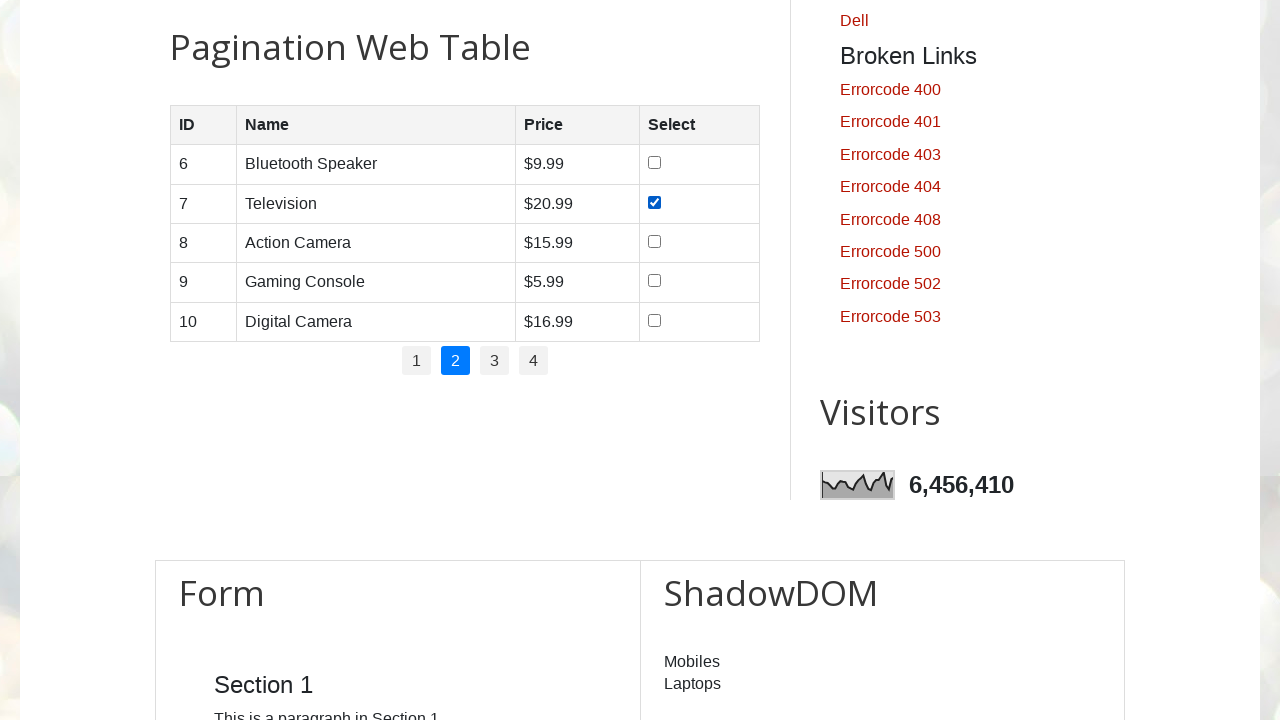

Retrieved price from row 4 column 3: $5.99
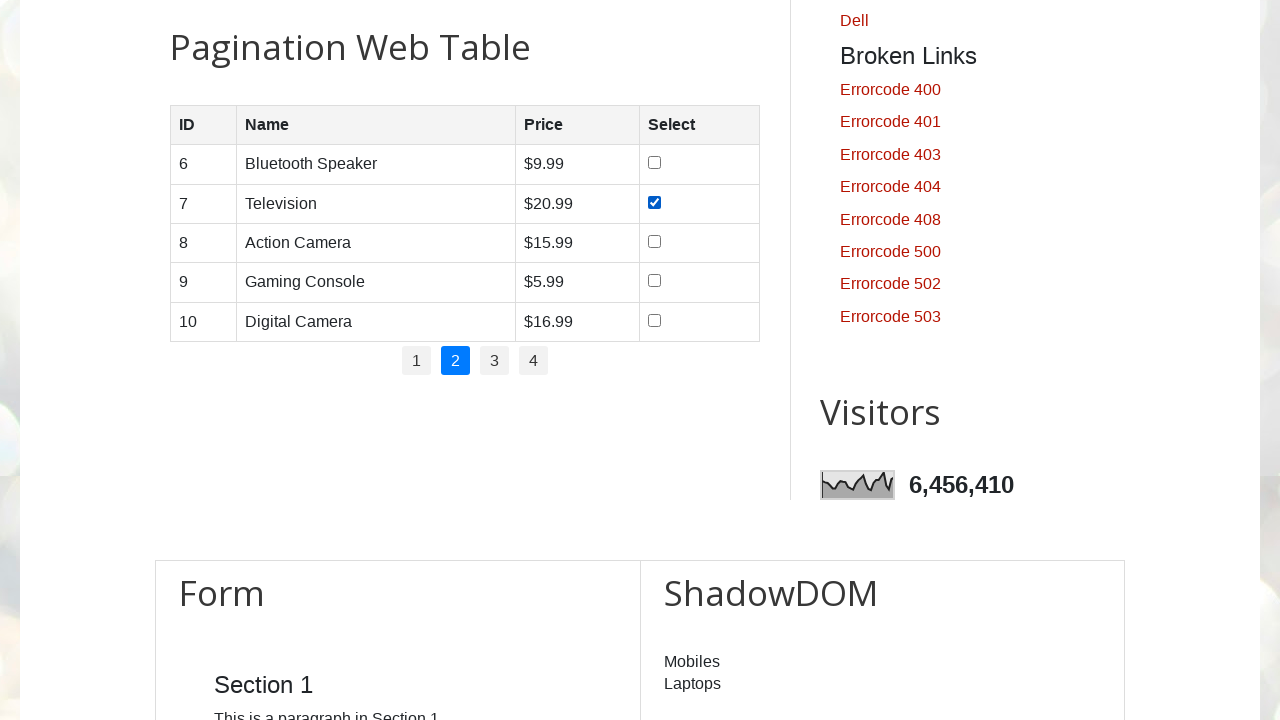

Clicked checkbox for odd ID 9 (row 4) at (654, 281) on //*[@id='productTable']/tbody/tr[4]/td[4]/input
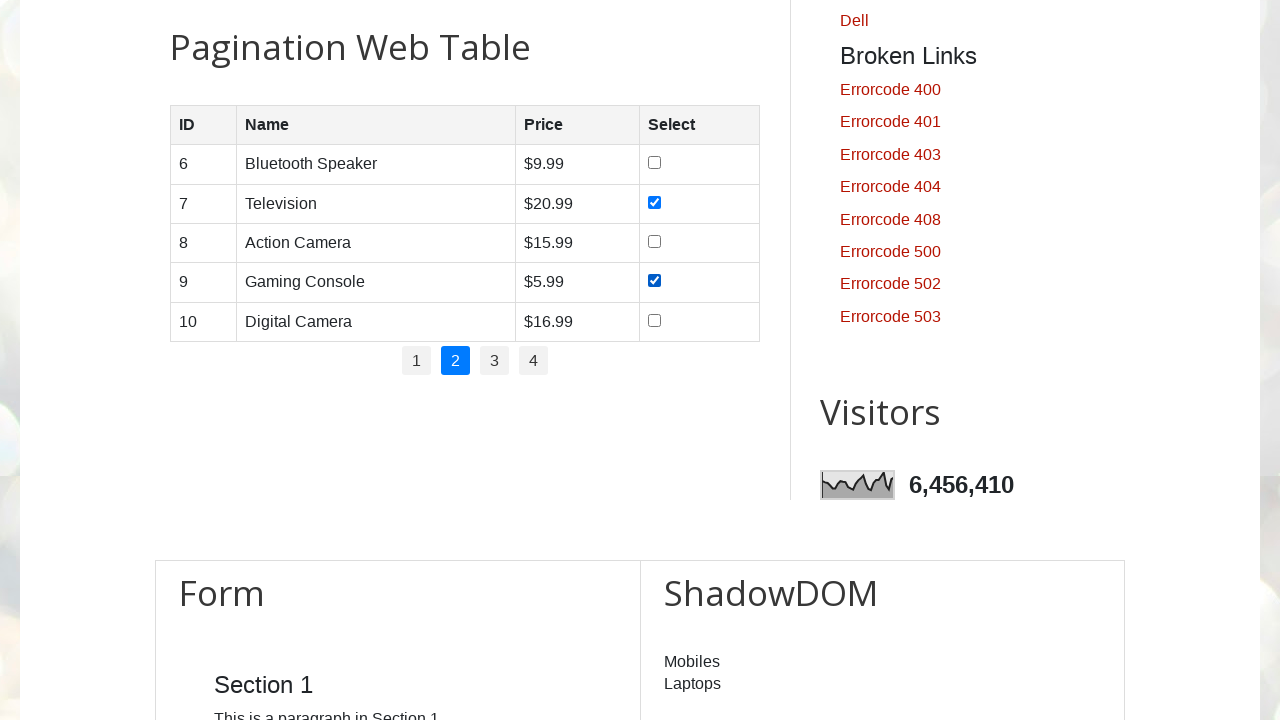

Retrieved ID text from row 5 column 1: 10
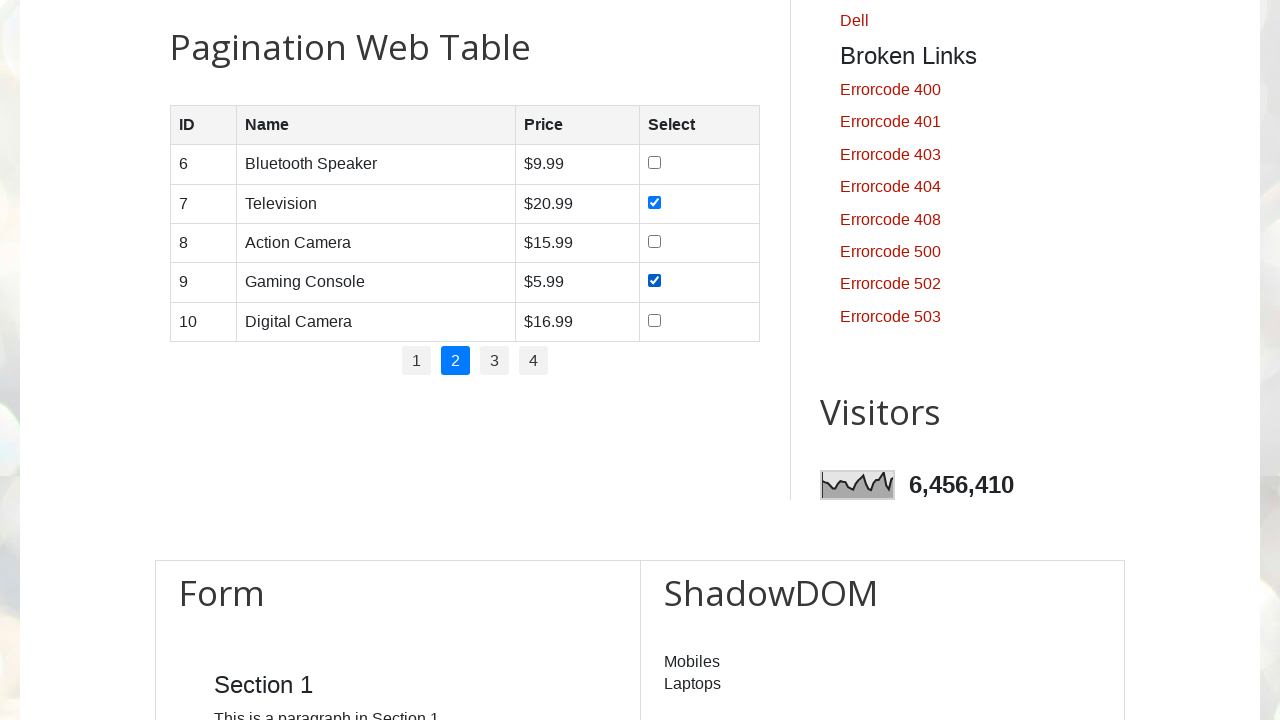

Clicked pagination page 3 at (494, 361) on //*[@id='pagination']/li[3]
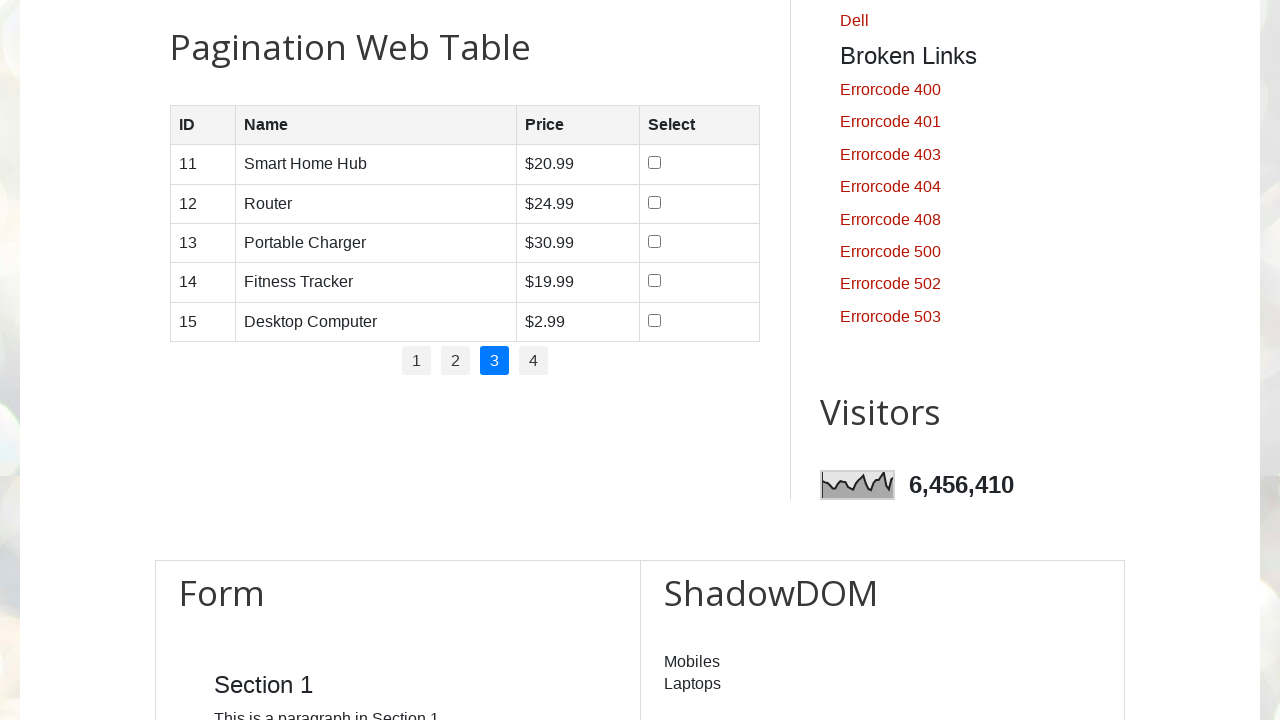

Waited 1500ms for table to update after page navigation
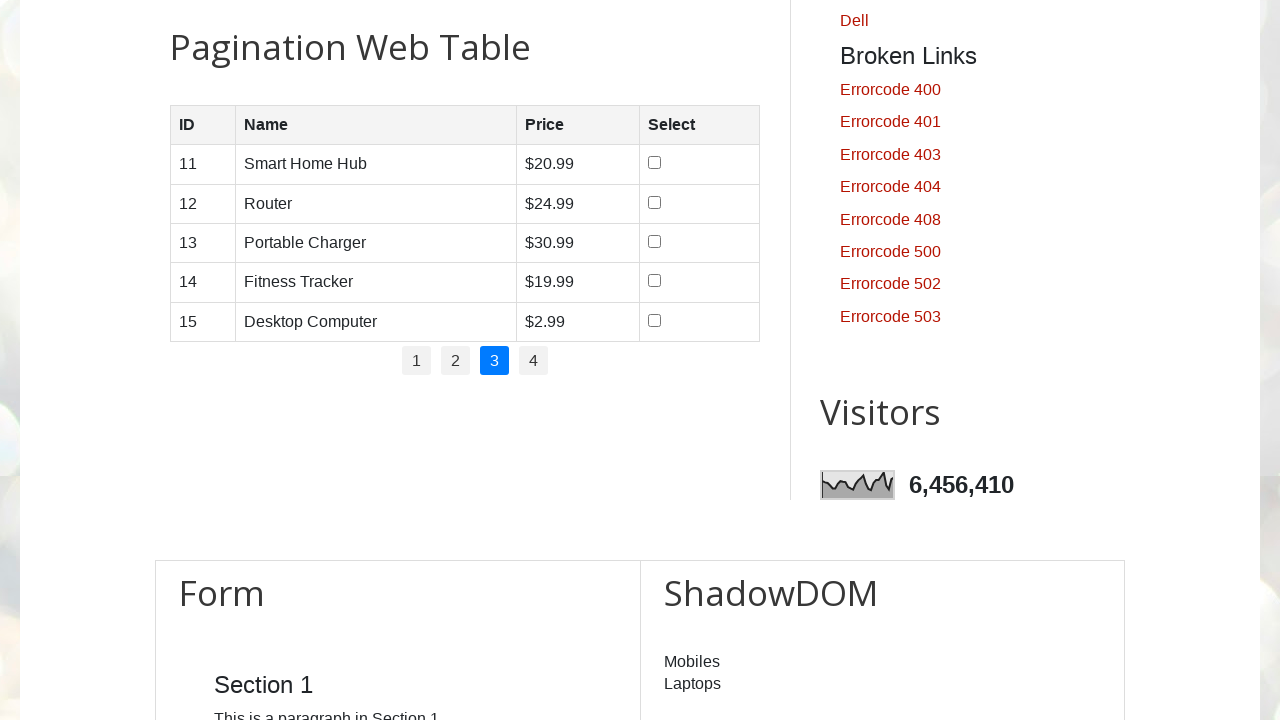

Counted 5 rows in current page table
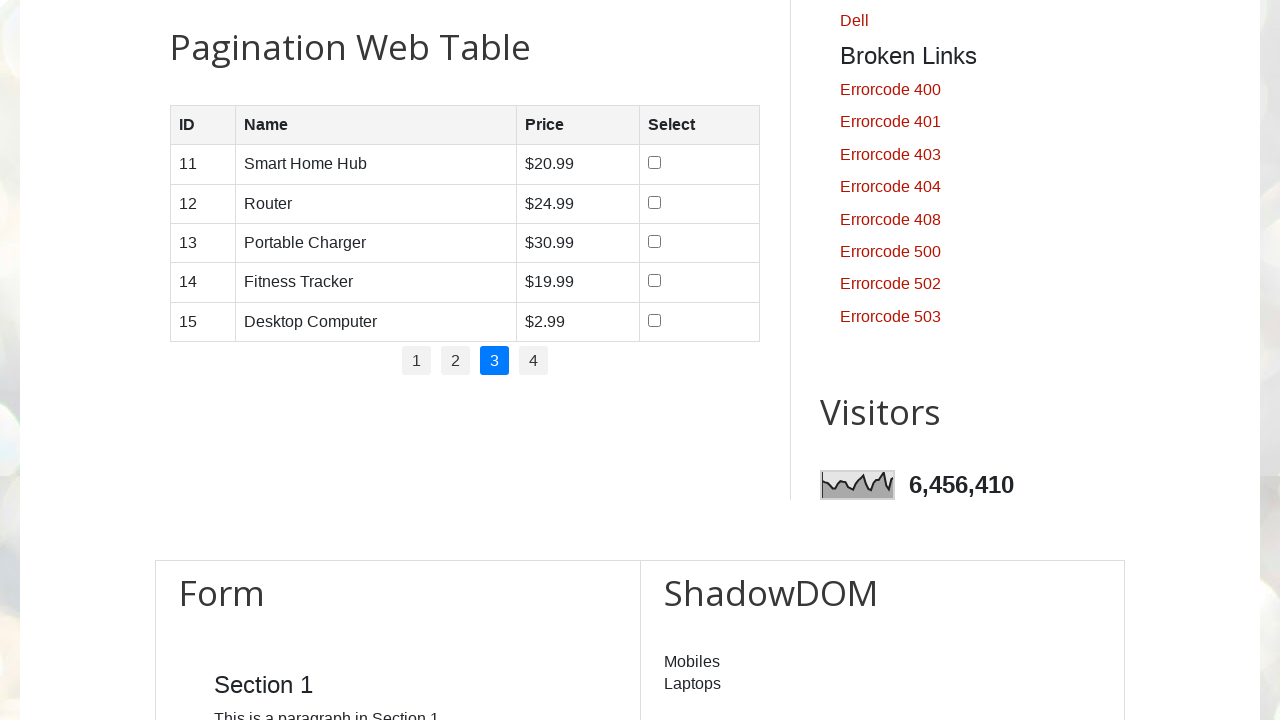

Retrieved ID text from row 1 column 1: 11
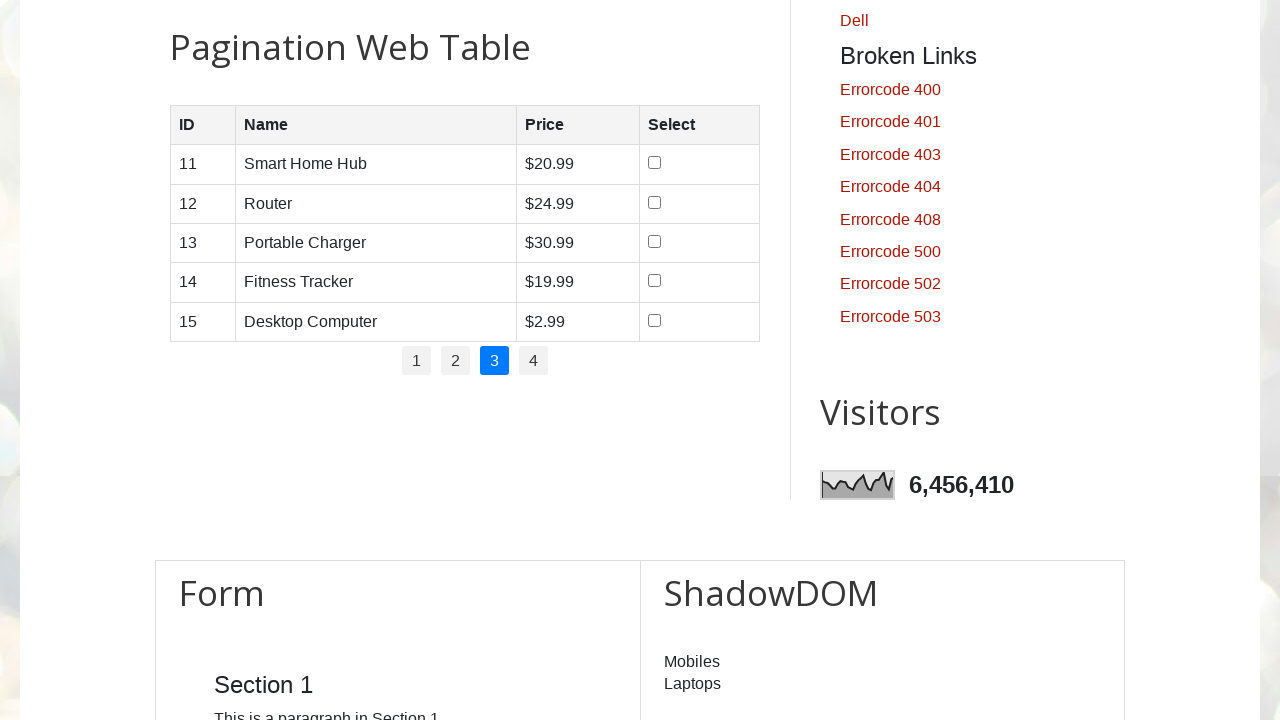

Retrieved name from row 1 column 2: Smart Home Hub
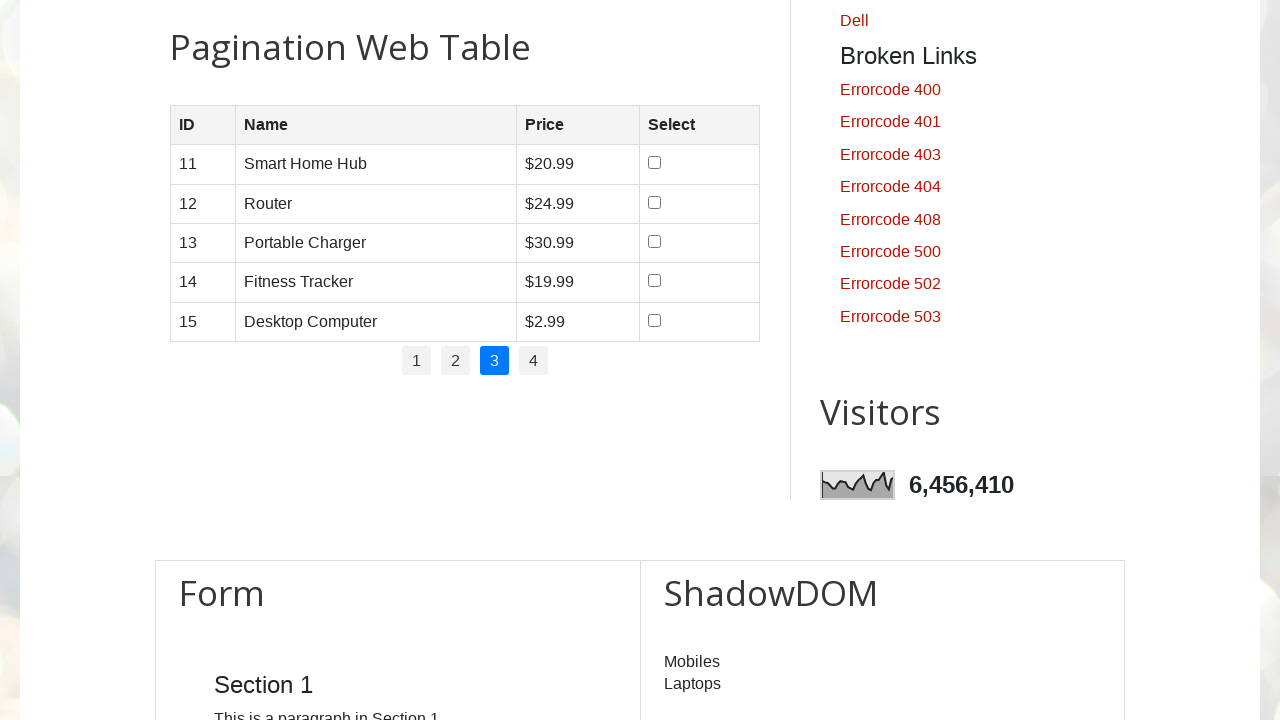

Retrieved price from row 1 column 3: $20.99
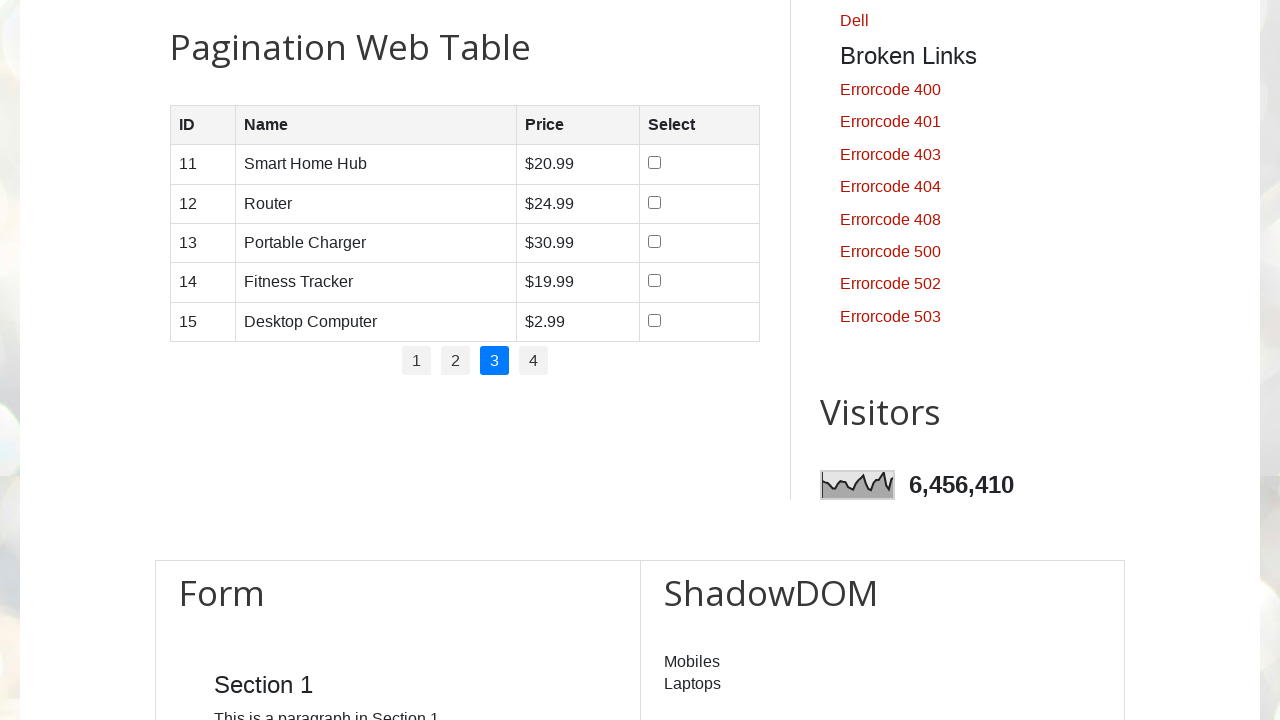

Clicked checkbox for odd ID 11 (row 1) at (655, 163) on //*[@id='productTable']/tbody/tr[1]/td[4]/input
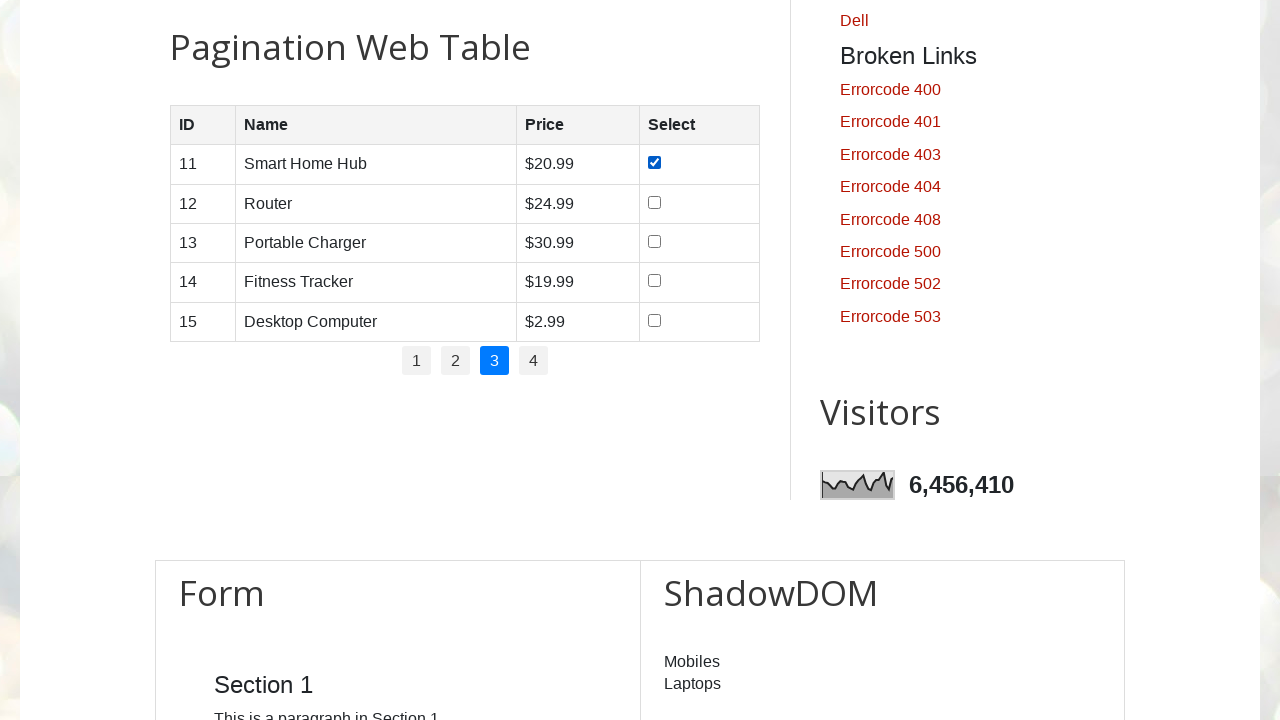

Retrieved ID text from row 2 column 1: 12
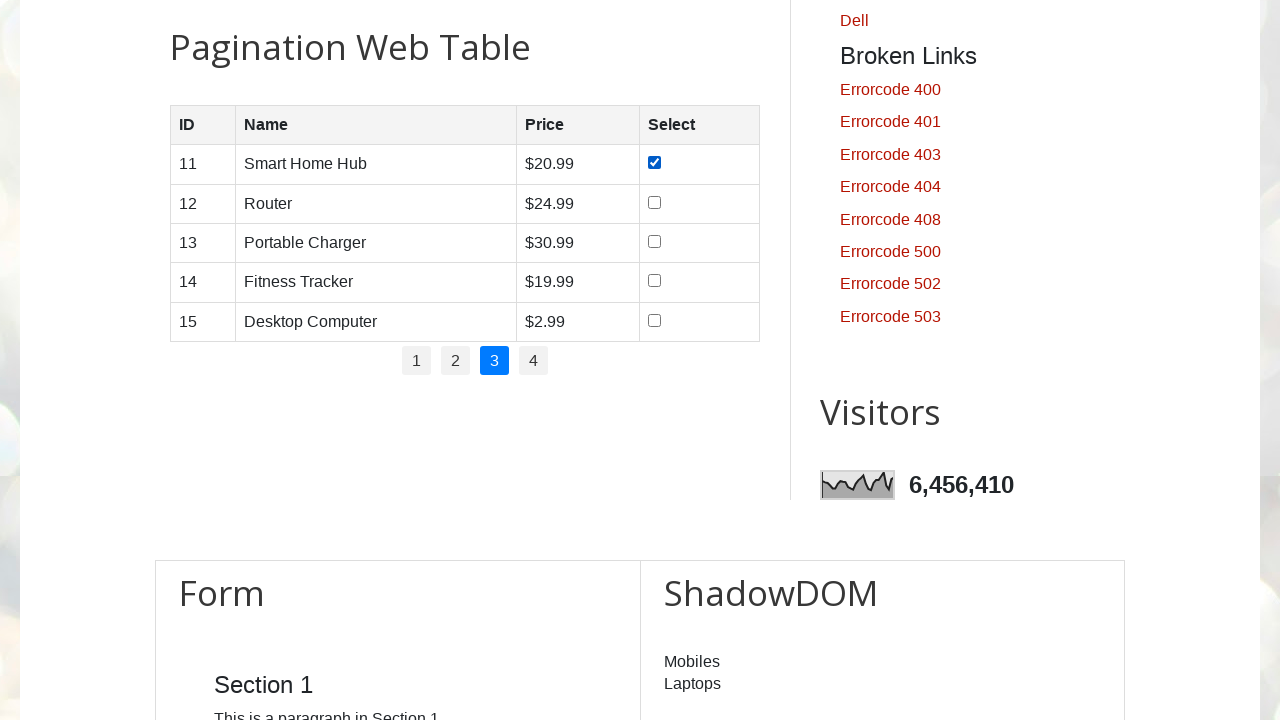

Retrieved ID text from row 3 column 1: 13
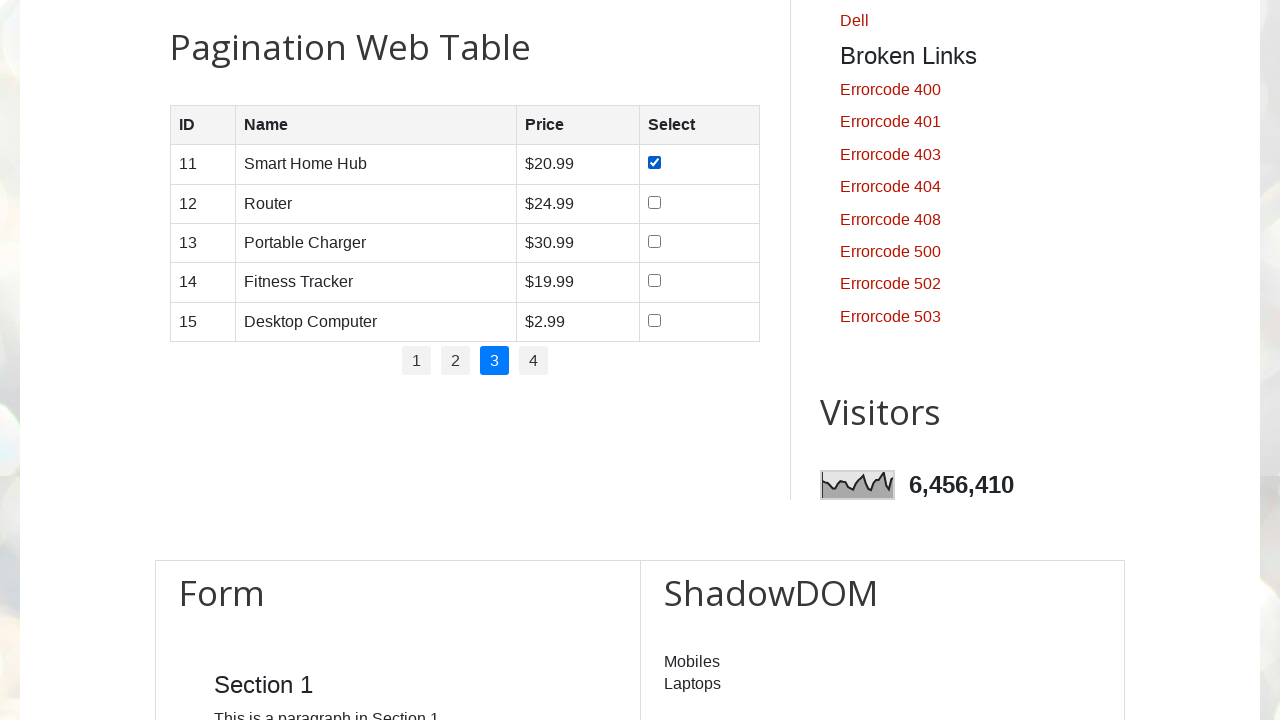

Retrieved name from row 3 column 2: Portable Charger
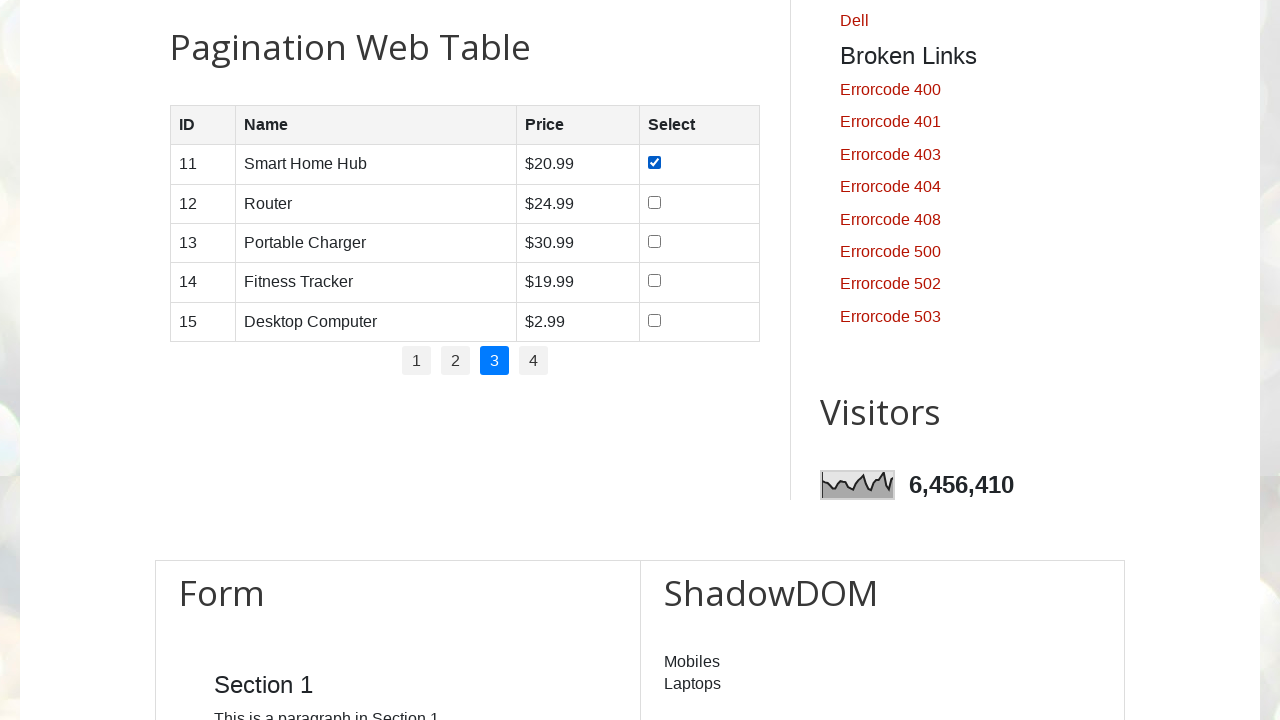

Retrieved price from row 3 column 3: $30.99
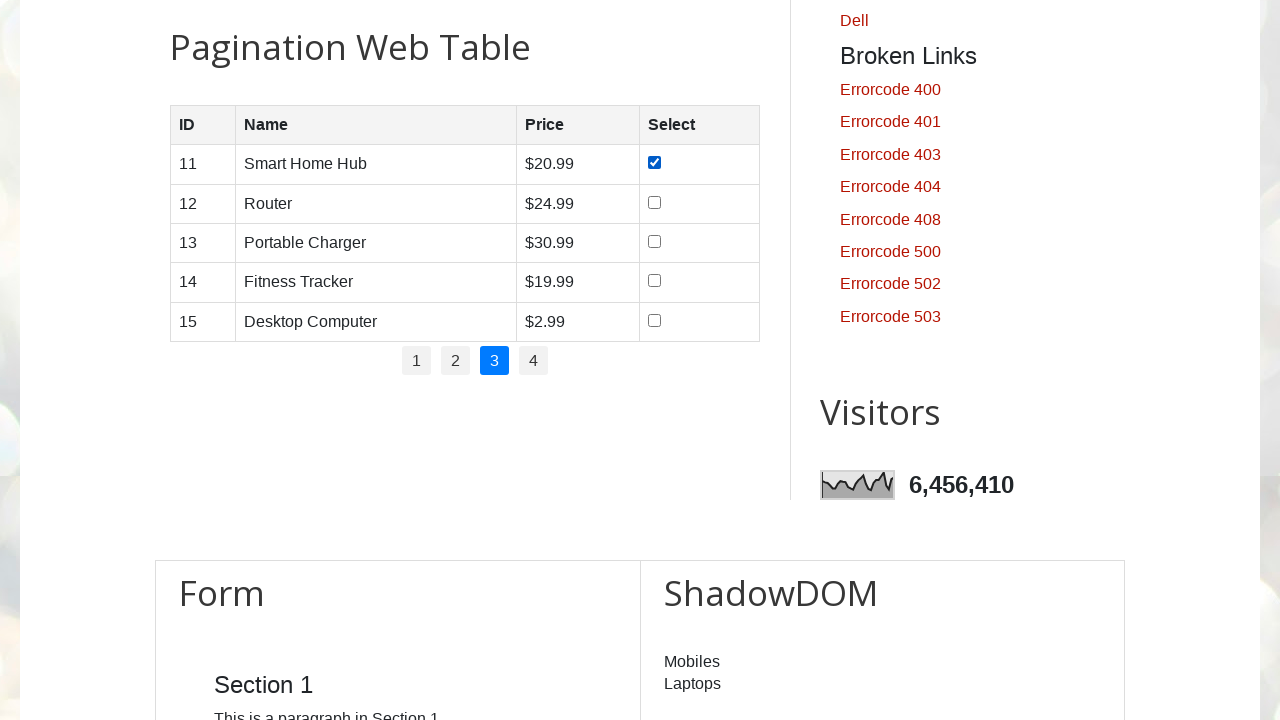

Clicked checkbox for odd ID 13 (row 3) at (655, 241) on //*[@id='productTable']/tbody/tr[3]/td[4]/input
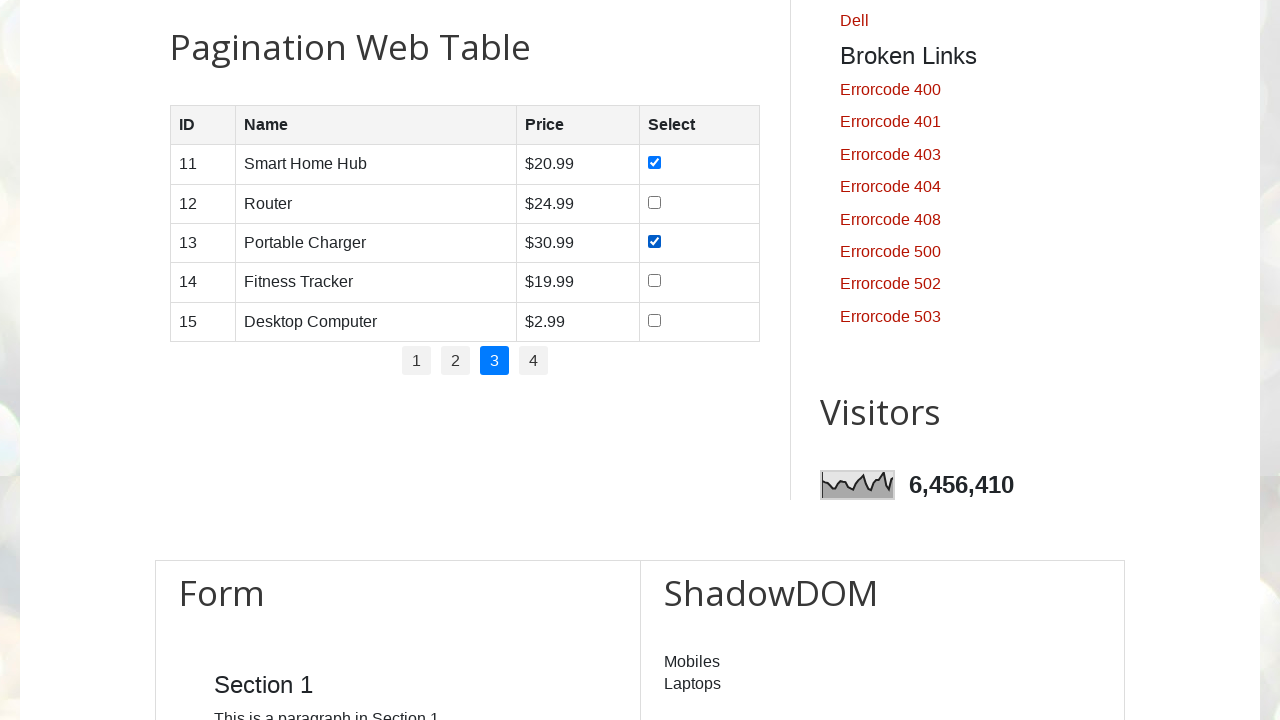

Retrieved ID text from row 4 column 1: 14
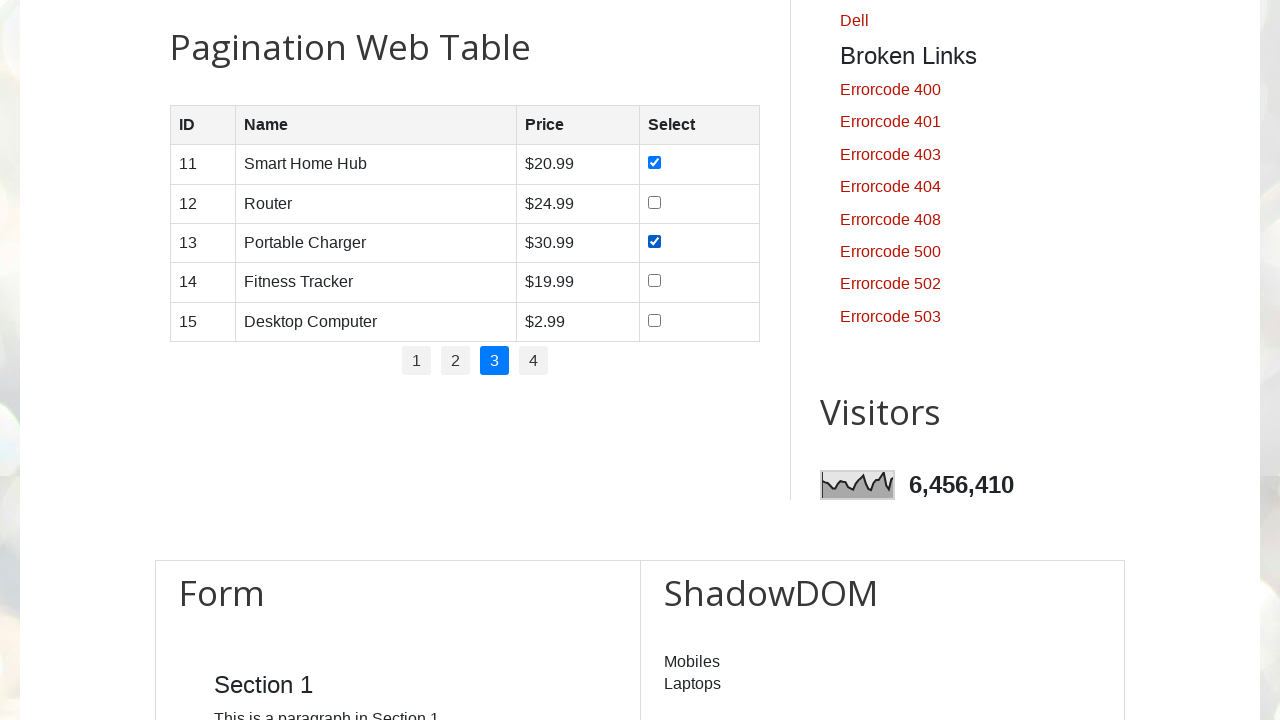

Retrieved ID text from row 5 column 1: 15
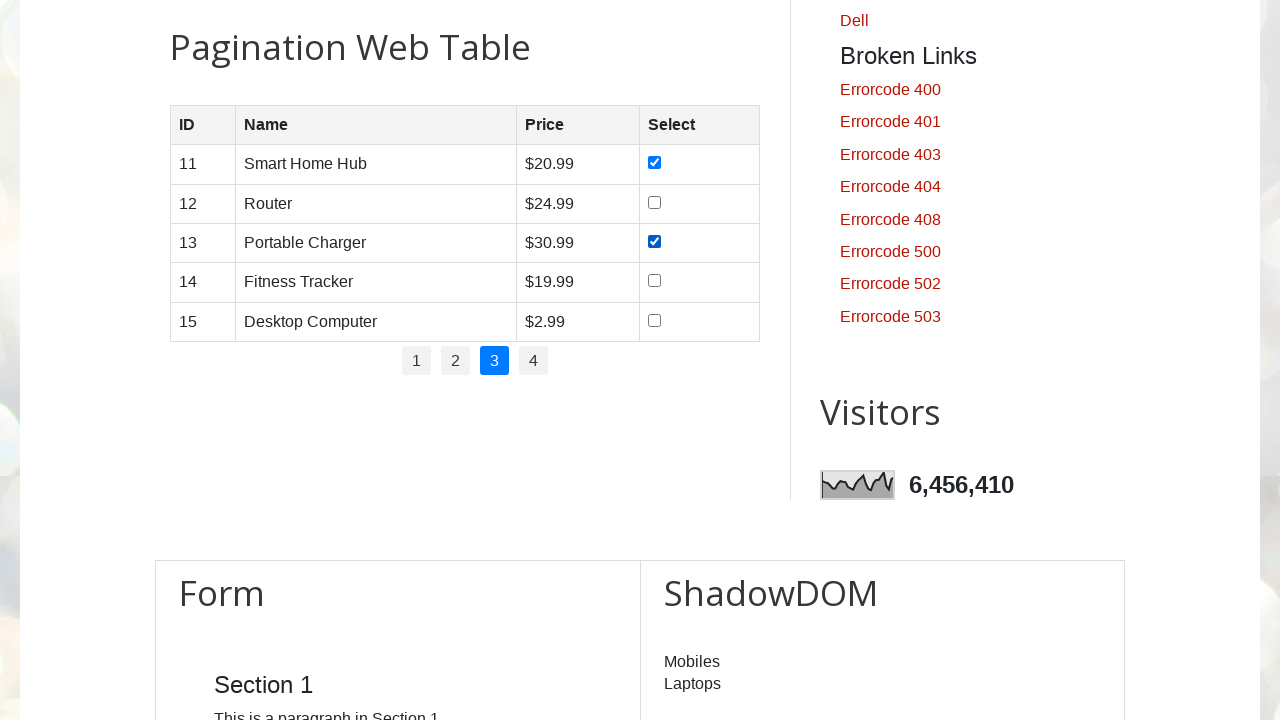

Retrieved name from row 5 column 2: Desktop Computer
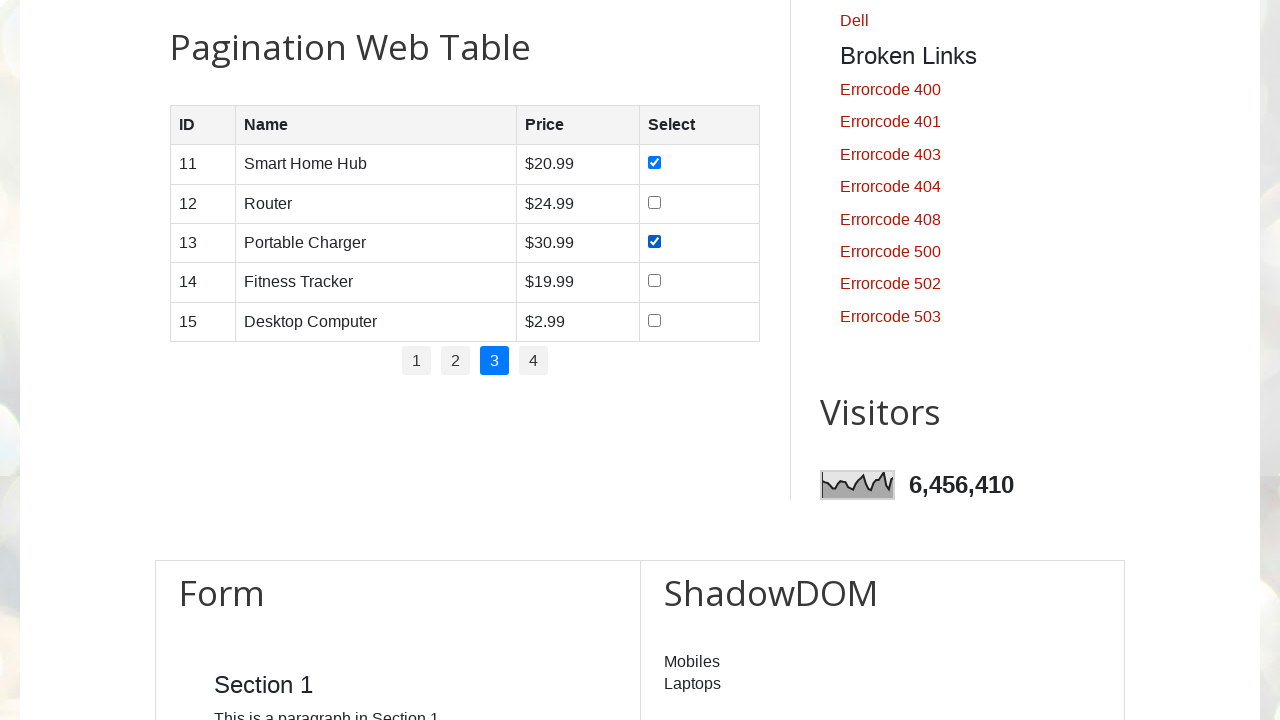

Retrieved price from row 5 column 3: $2.99
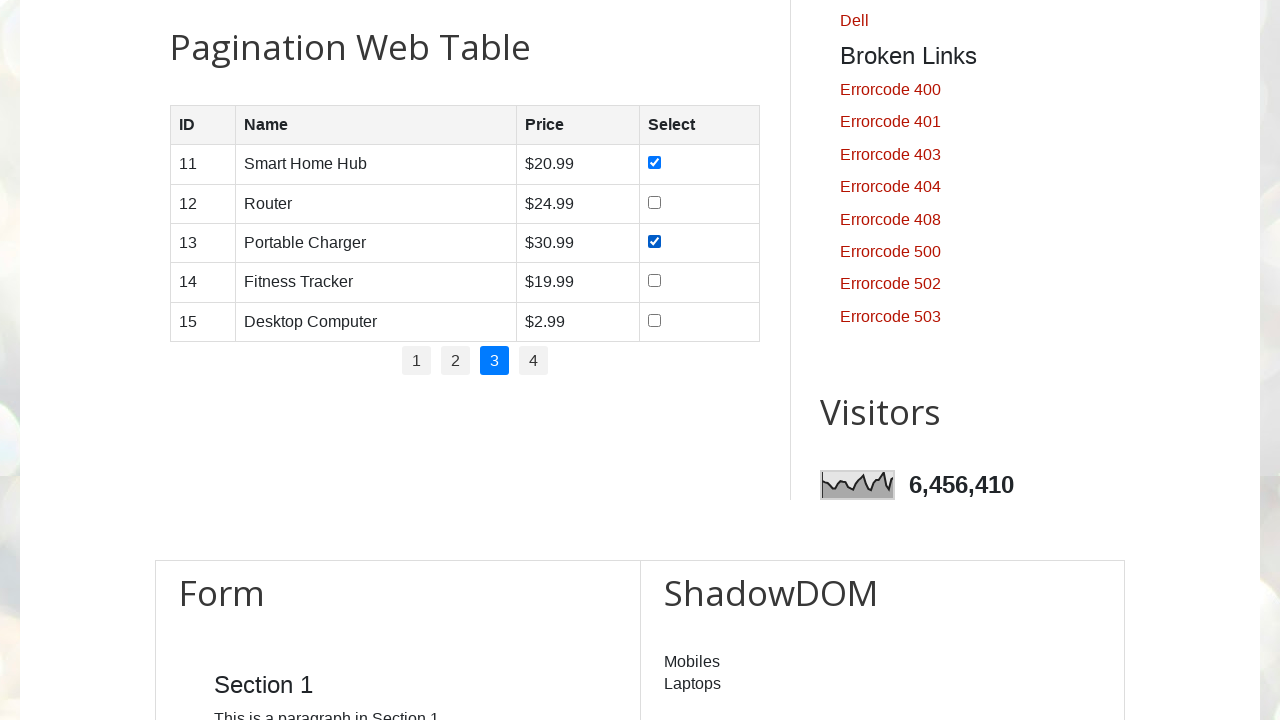

Clicked checkbox for odd ID 15 (row 5) at (655, 320) on //*[@id='productTable']/tbody/tr[5]/td[4]/input
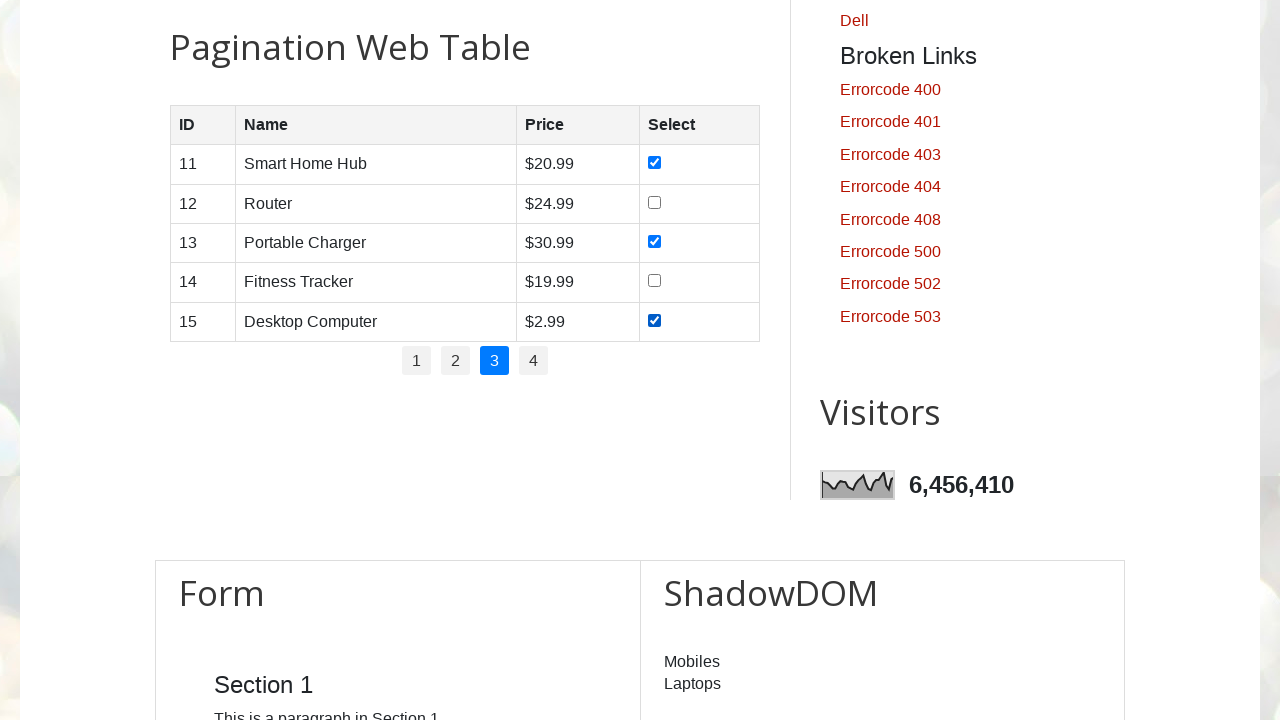

Clicked pagination page 4 at (534, 361) on //*[@id='pagination']/li[4]
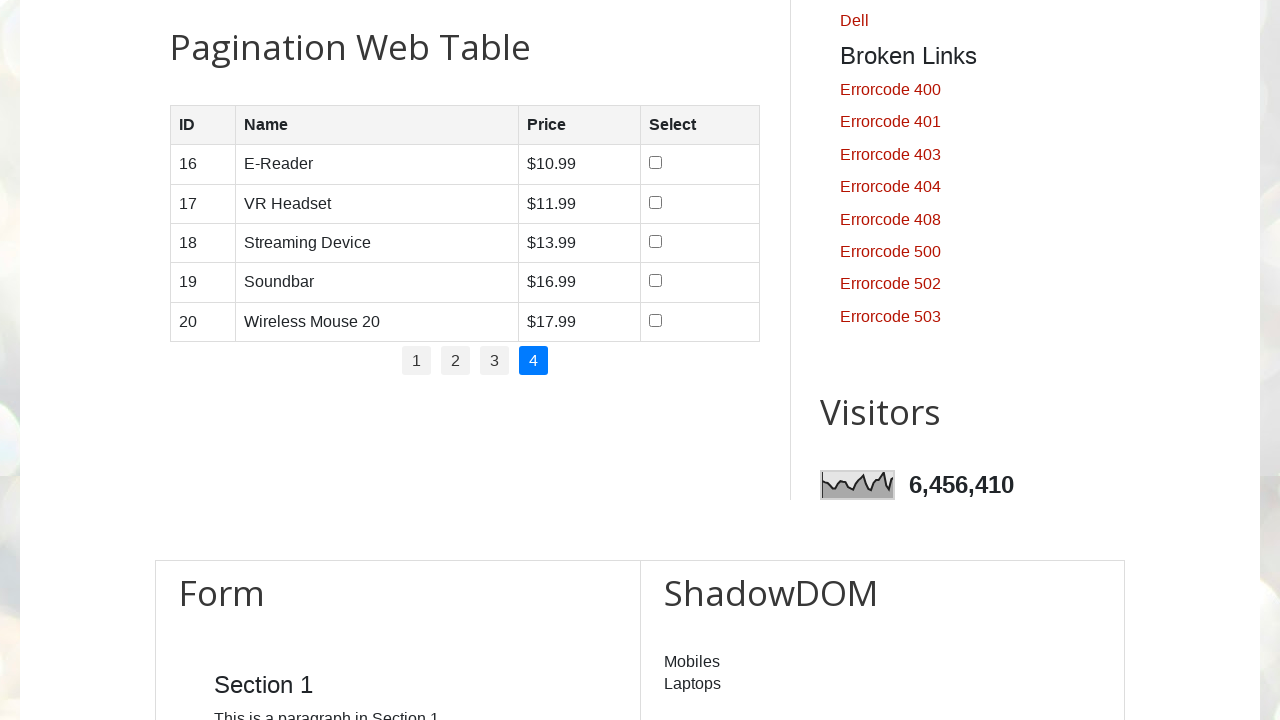

Waited 1500ms for table to update after page navigation
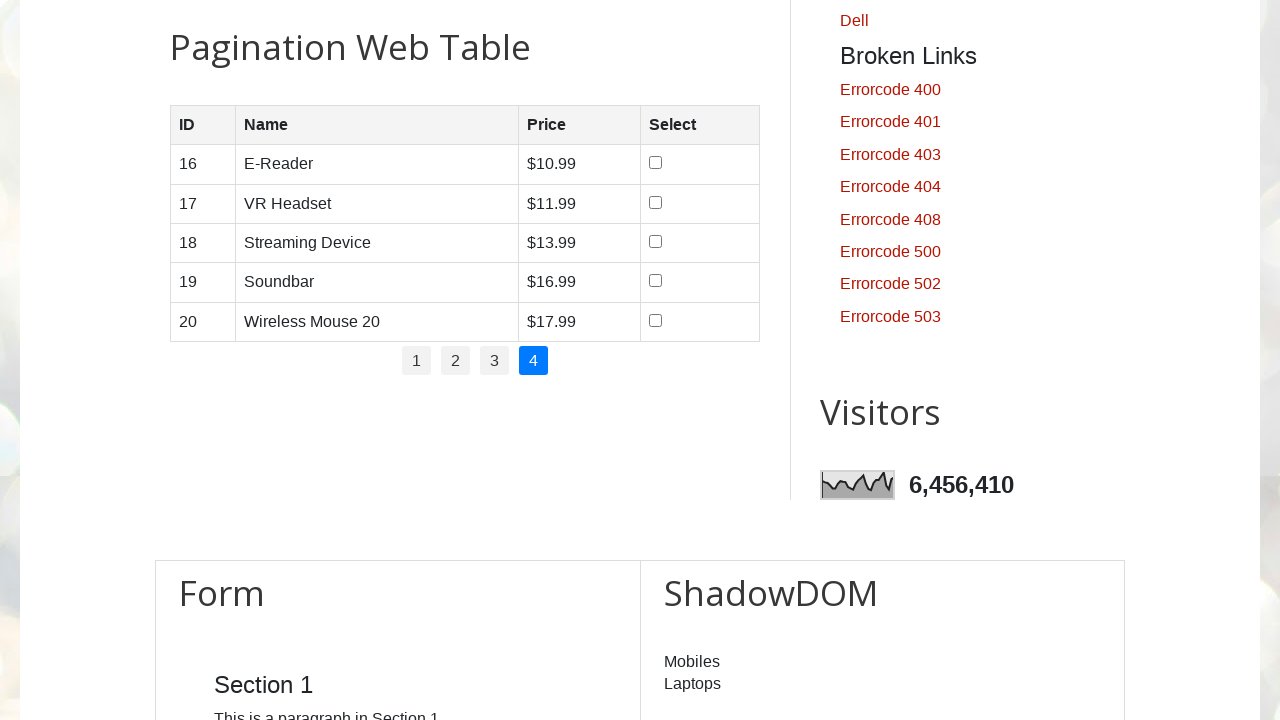

Counted 5 rows in current page table
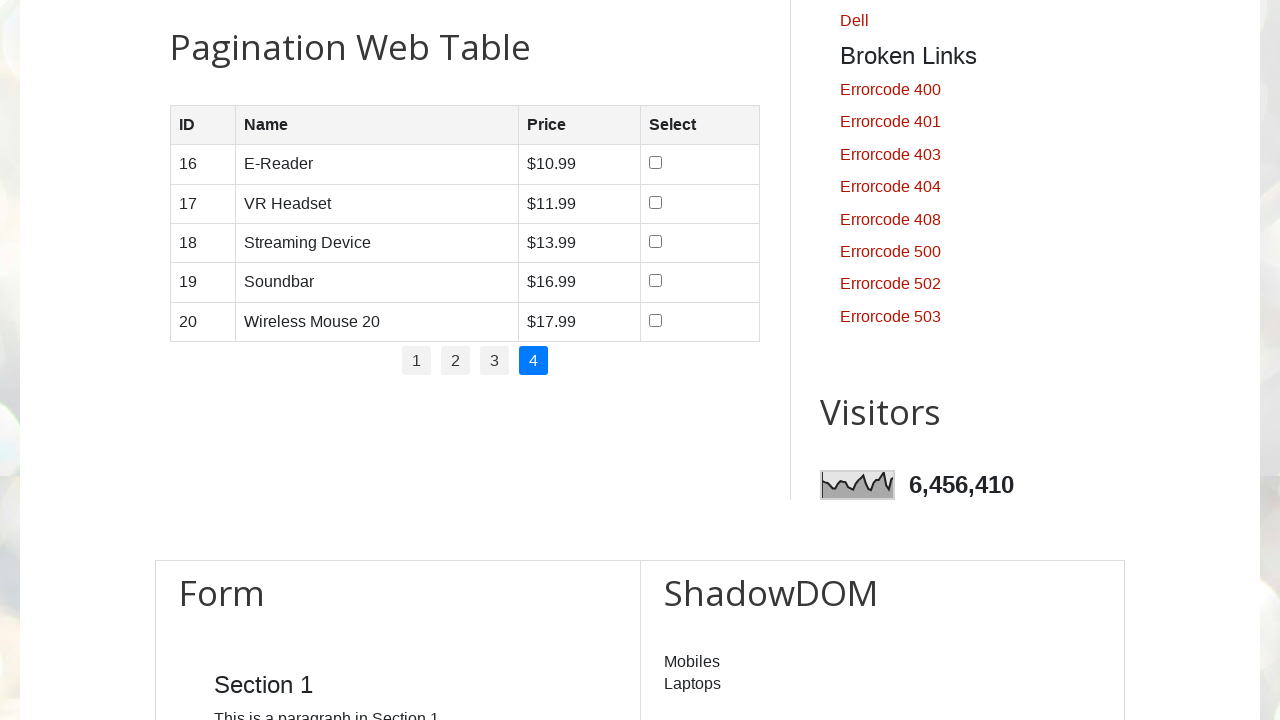

Retrieved ID text from row 1 column 1: 16
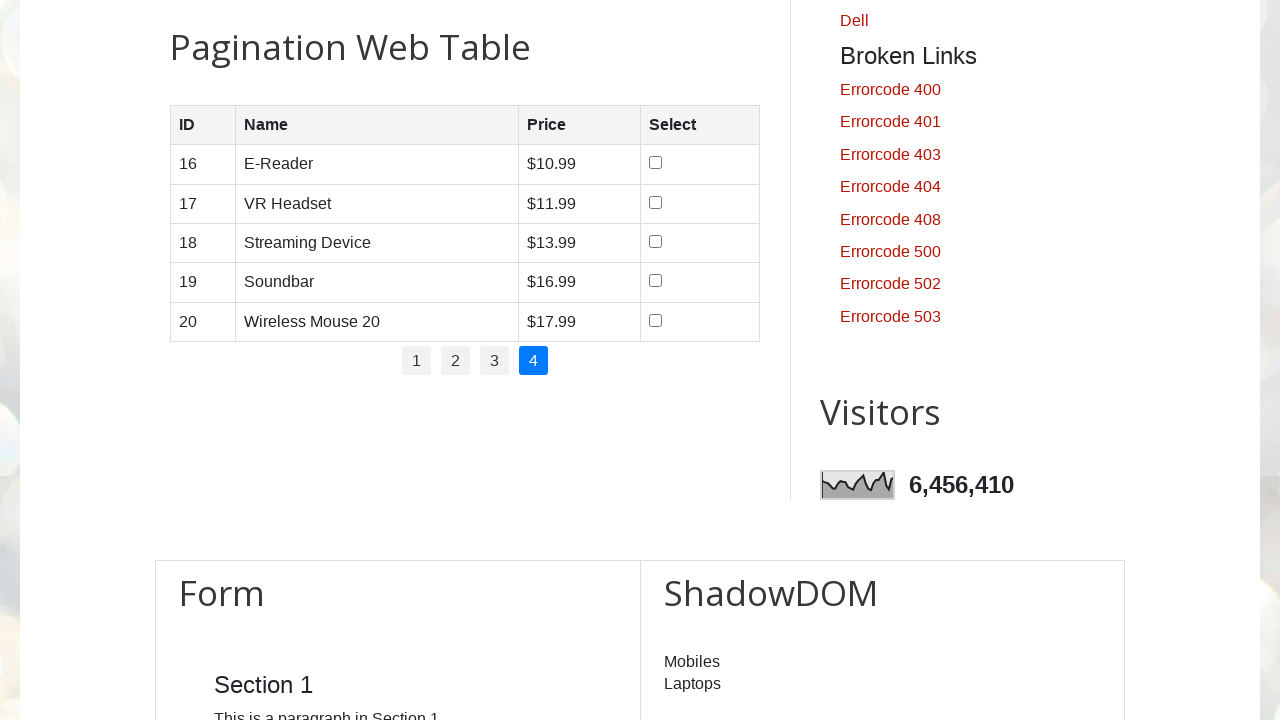

Retrieved ID text from row 2 column 1: 17
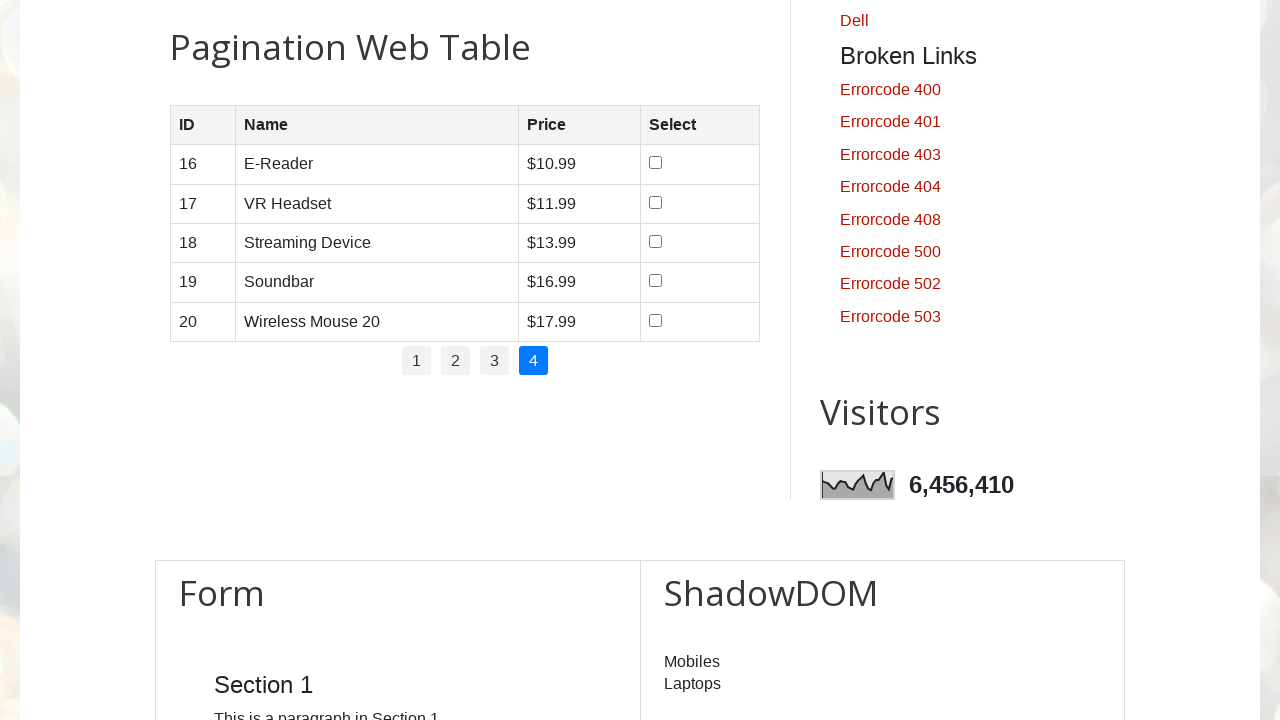

Retrieved name from row 2 column 2: VR Headset
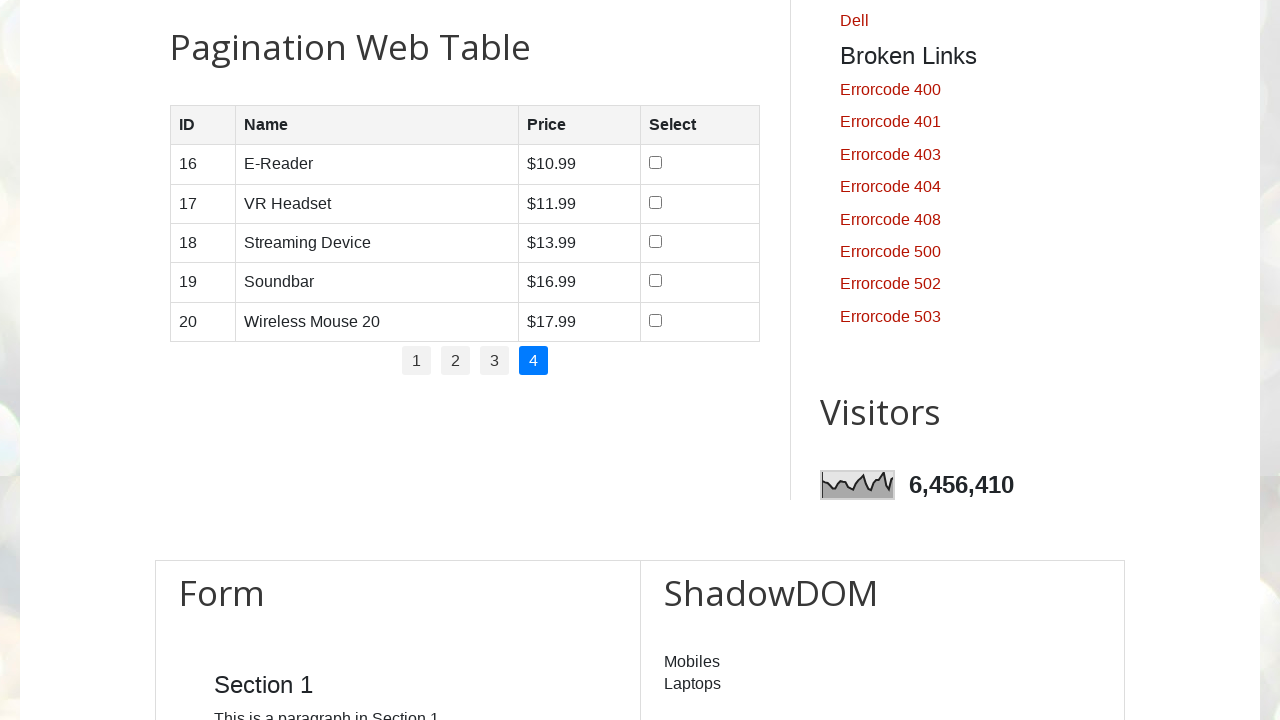

Retrieved price from row 2 column 3: $11.99
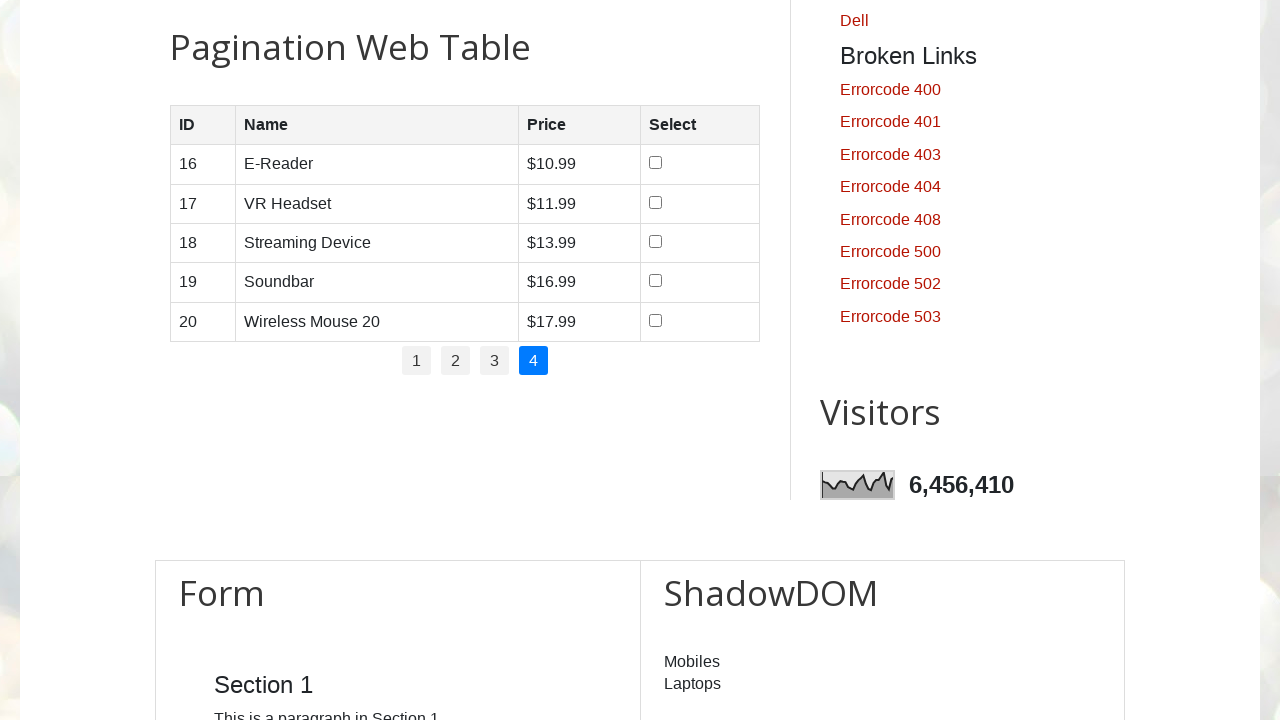

Clicked checkbox for odd ID 17 (row 2) at (656, 202) on //*[@id='productTable']/tbody/tr[2]/td[4]/input
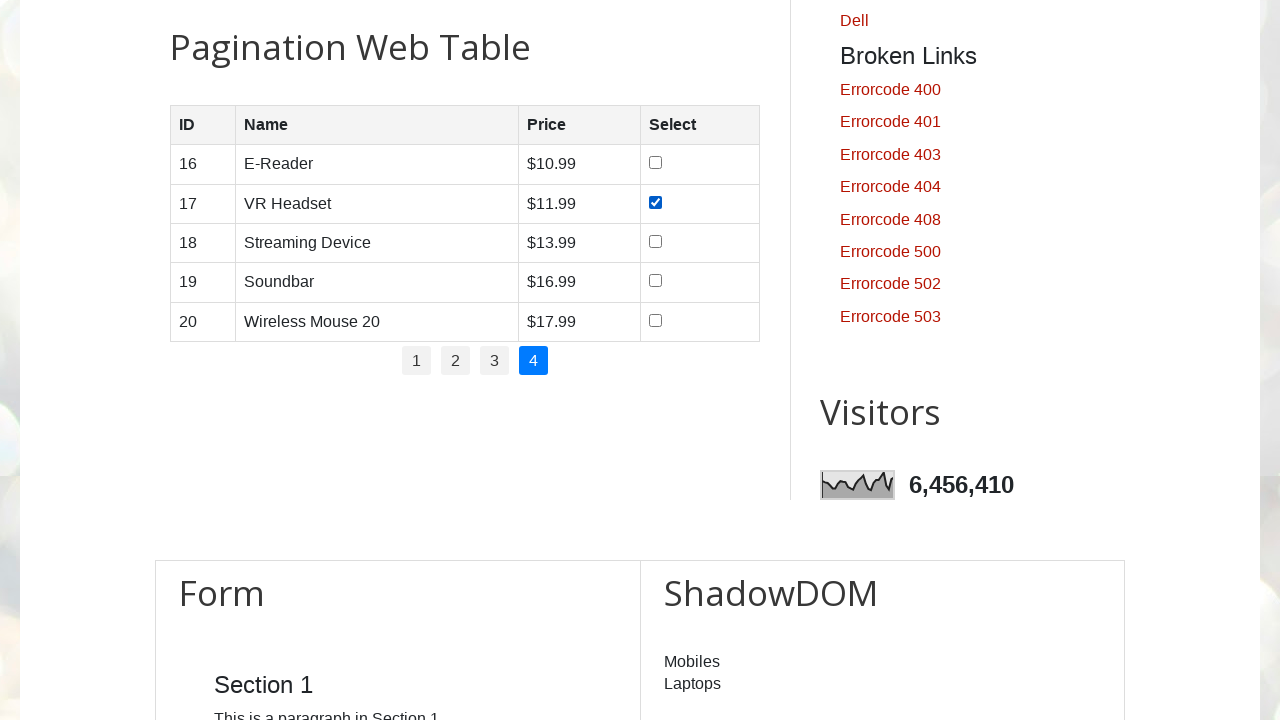

Retrieved ID text from row 3 column 1: 18
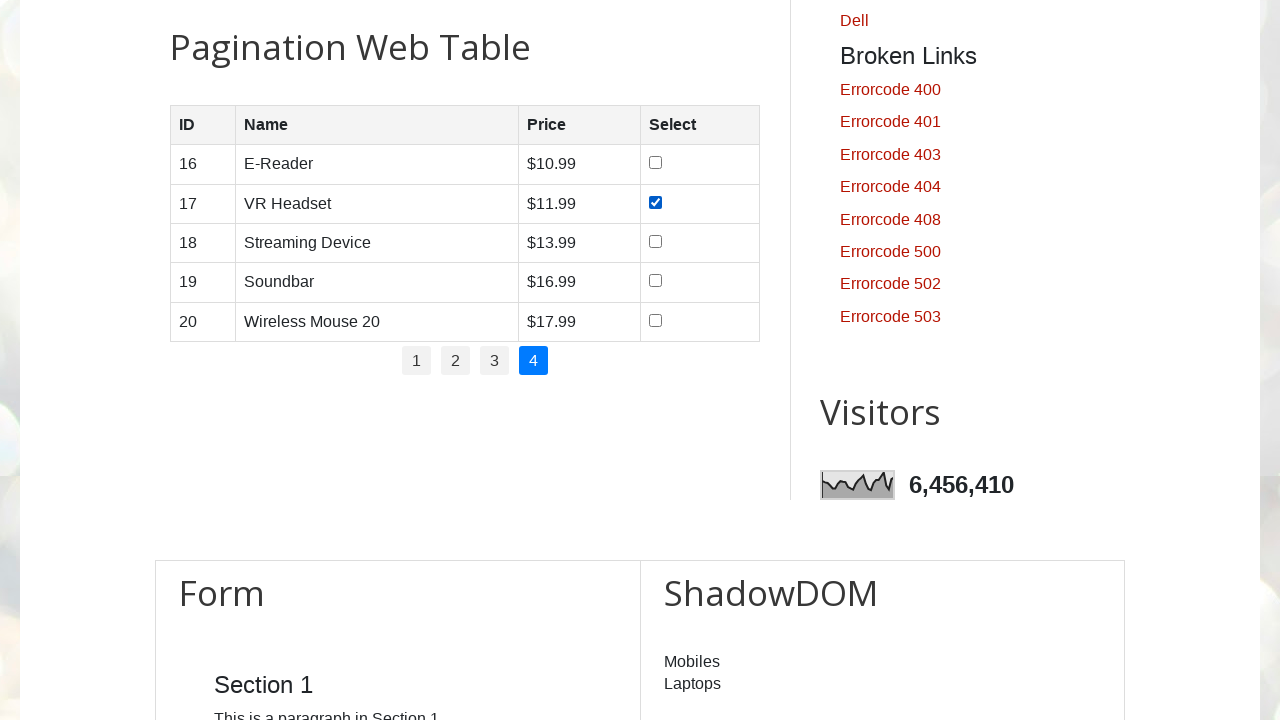

Retrieved ID text from row 4 column 1: 19
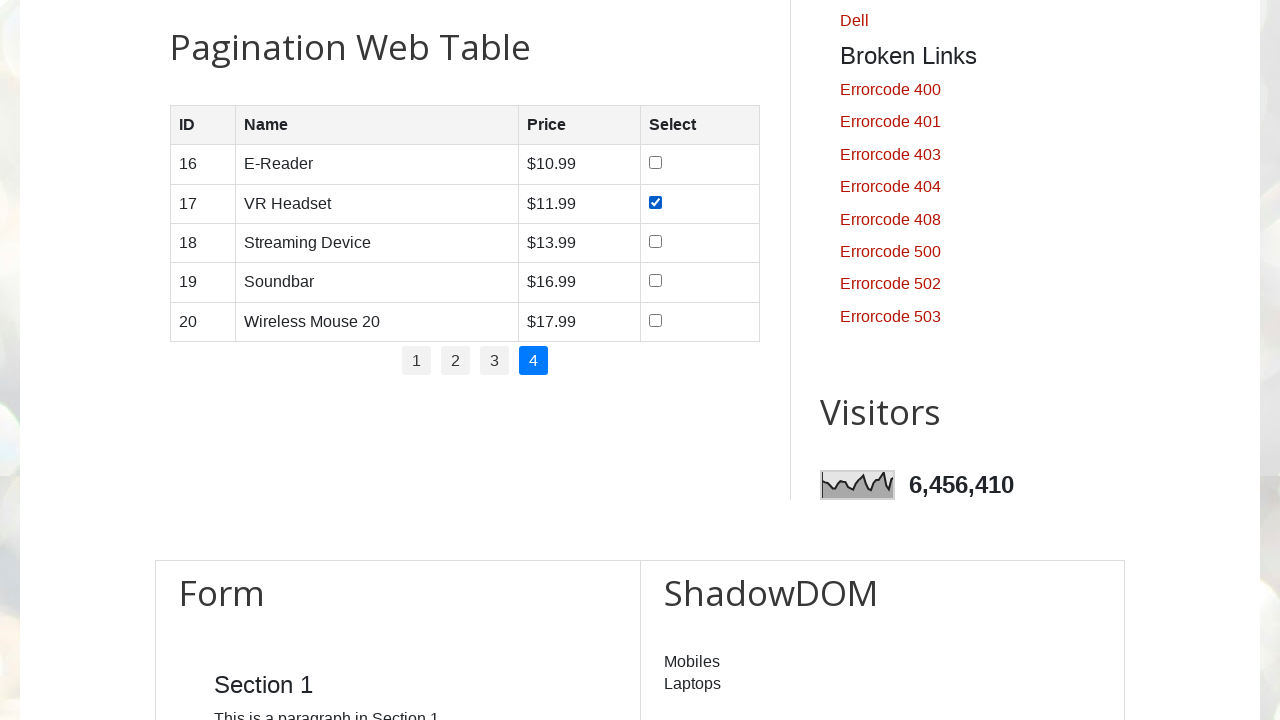

Retrieved name from row 4 column 2: Soundbar
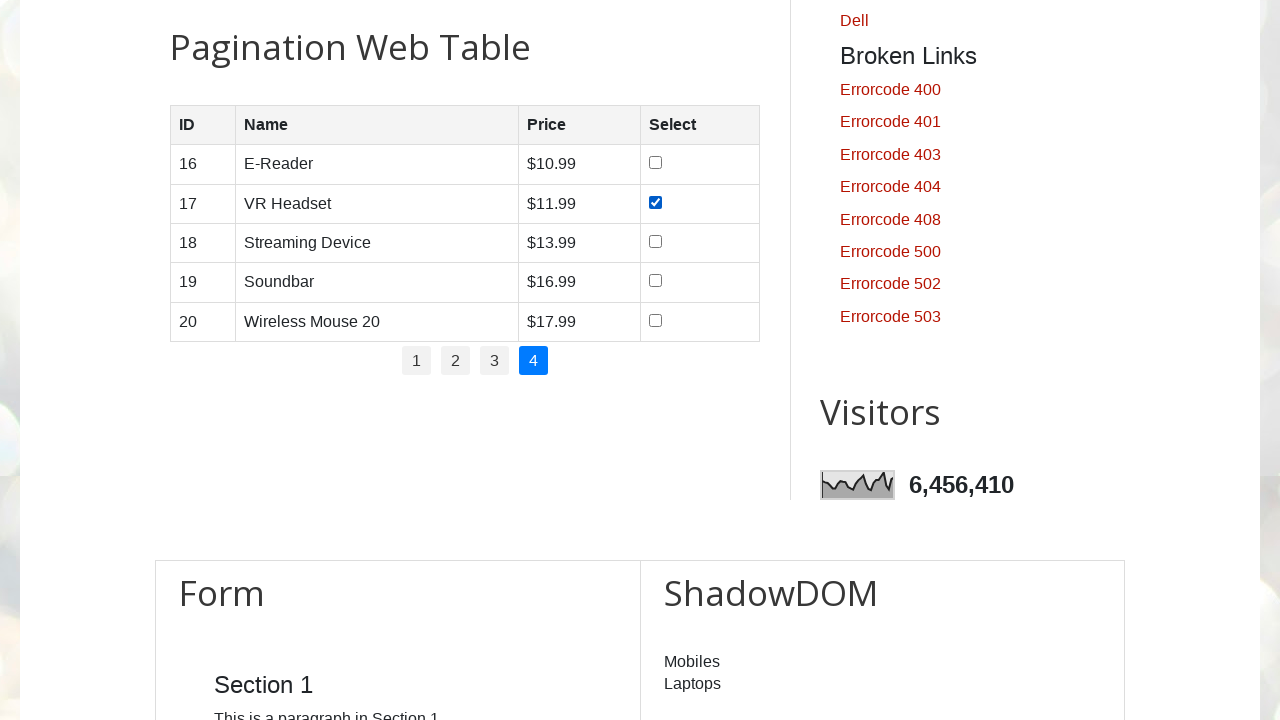

Retrieved price from row 4 column 3: $16.99
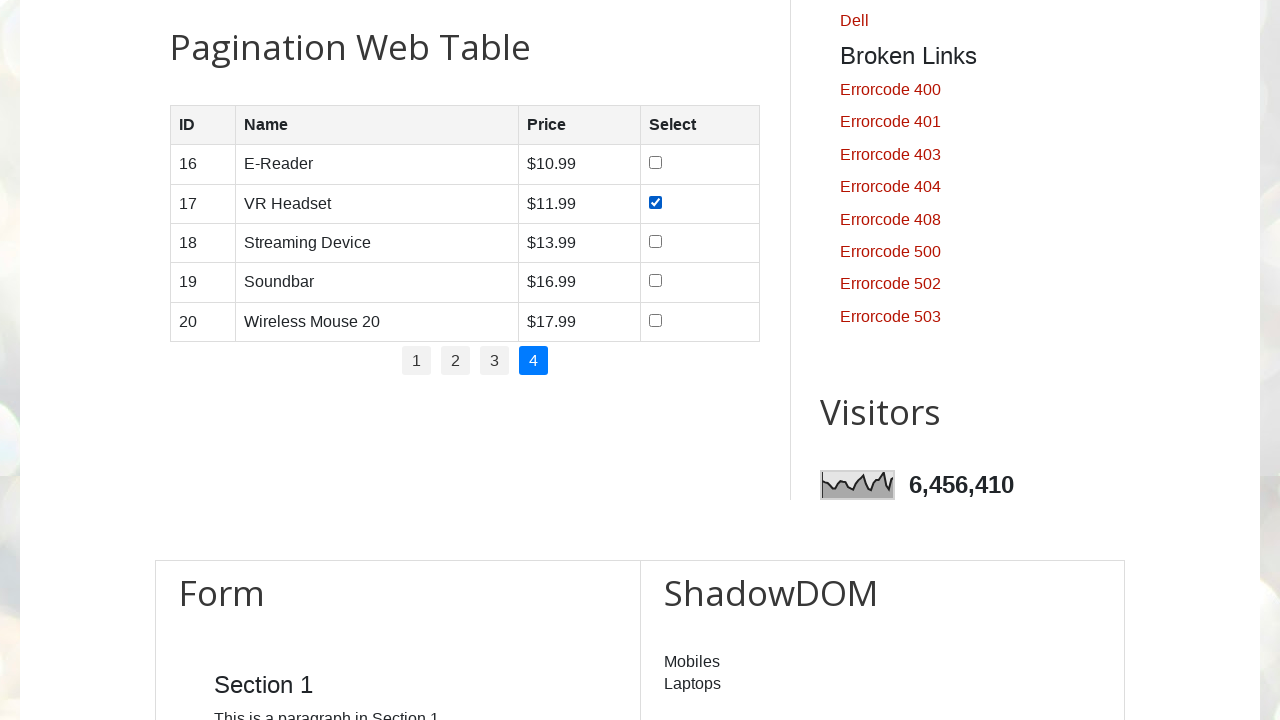

Clicked checkbox for odd ID 19 (row 4) at (656, 281) on //*[@id='productTable']/tbody/tr[4]/td[4]/input
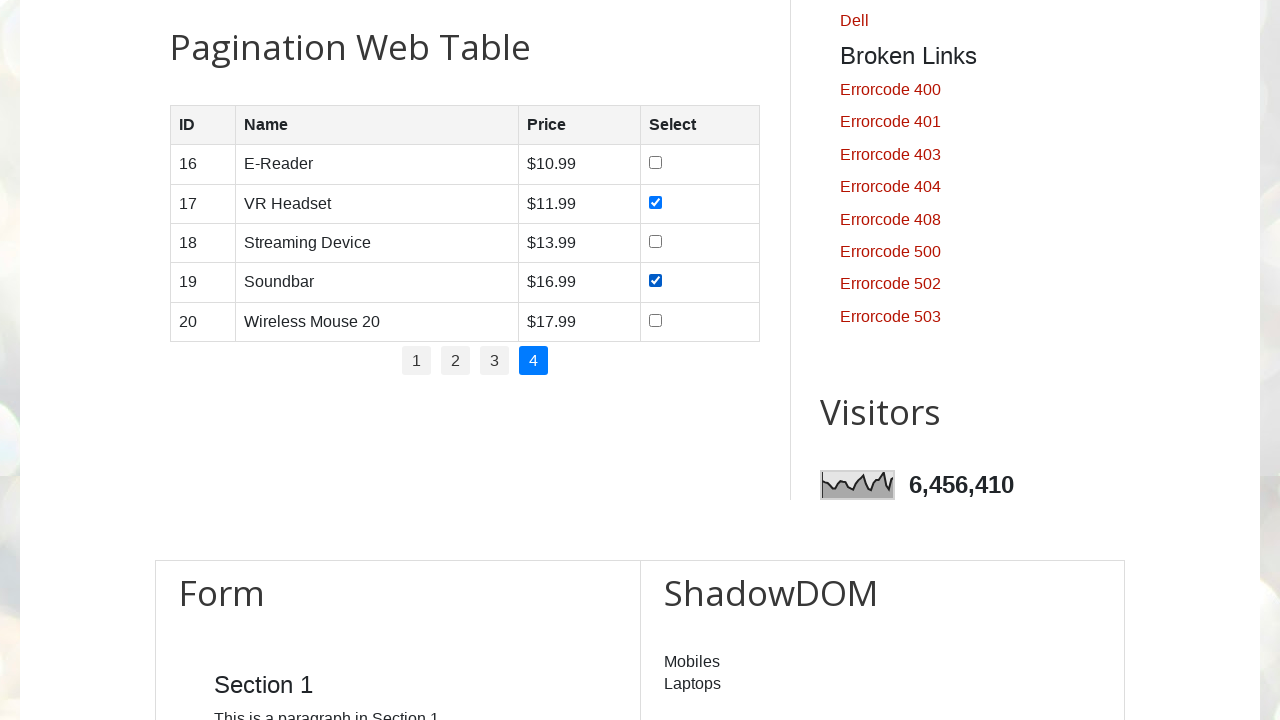

Retrieved ID text from row 5 column 1: 20
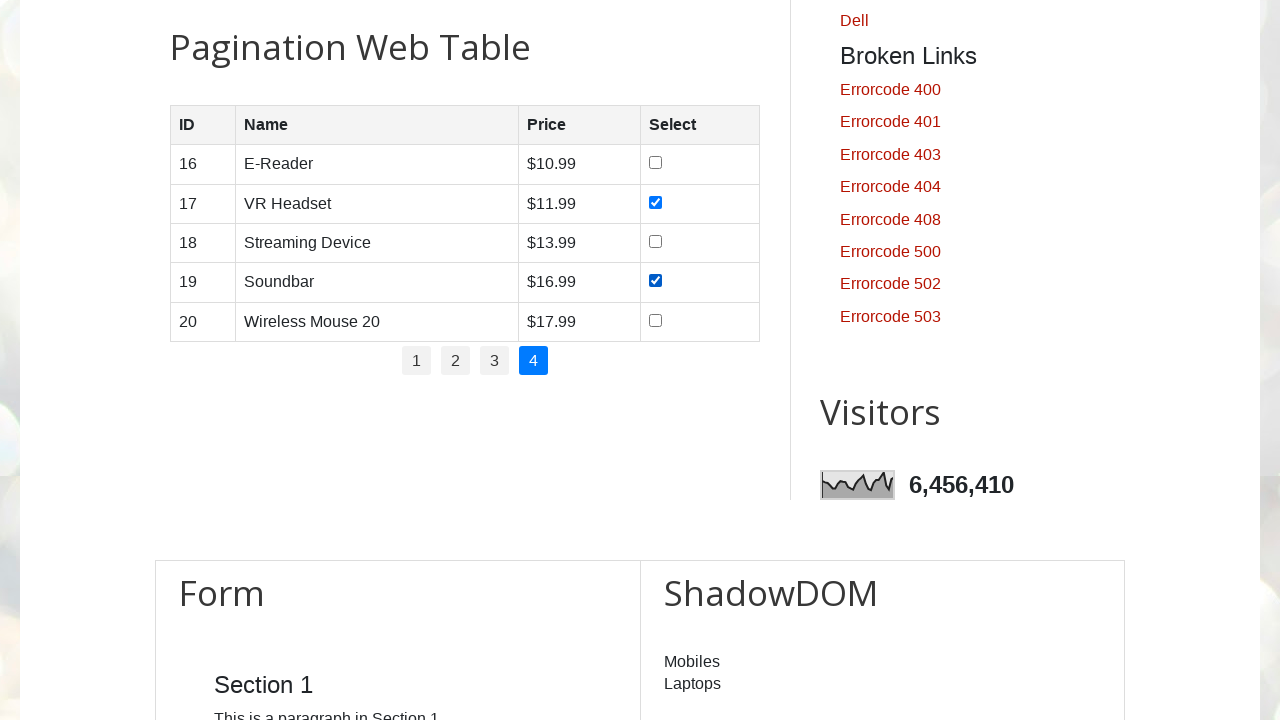

Waited 2000ms before test completion
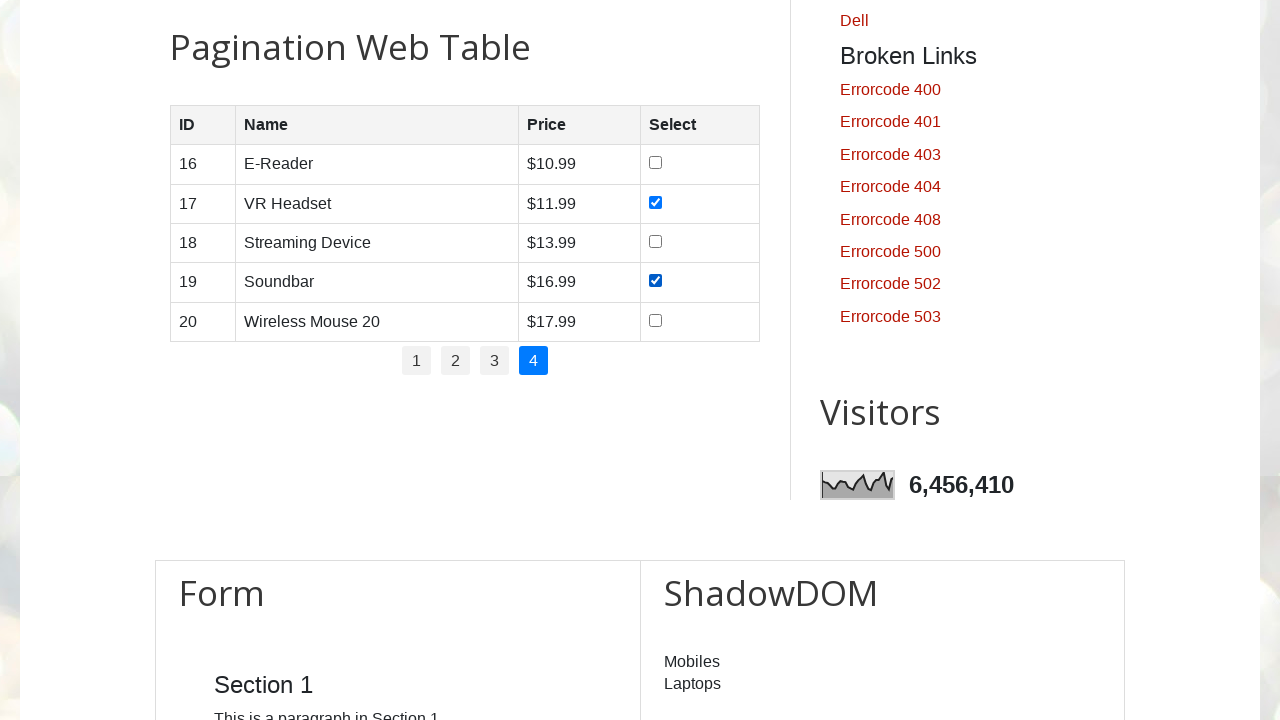

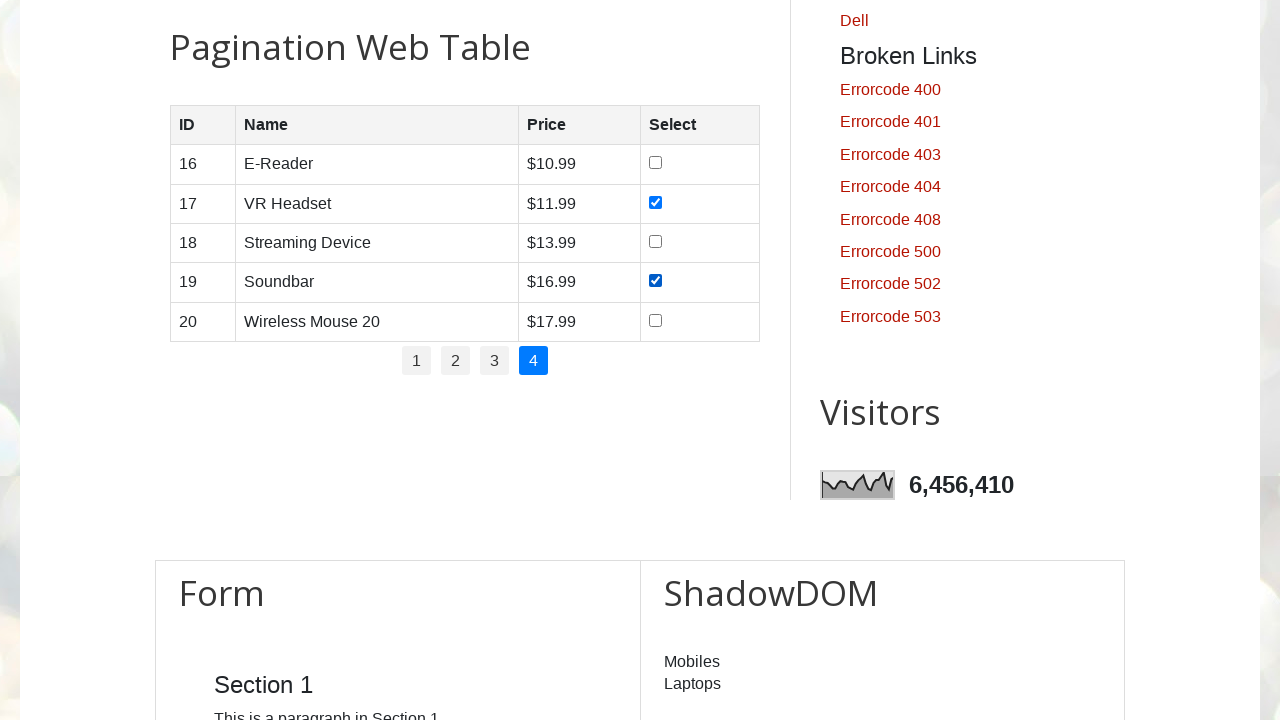